Tests that all images on the page have loaded correctly by checking each img element

Starting URL: https://torano-clone-bluet52hz.web.app/

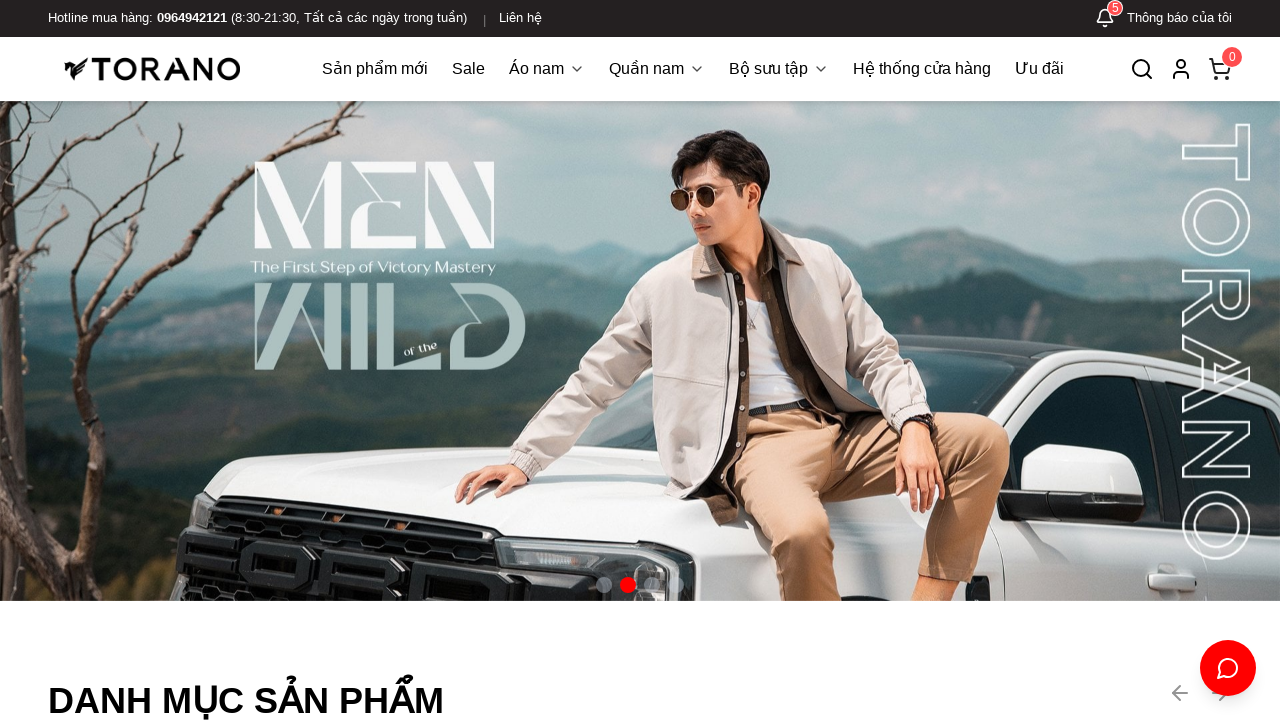

Waited for page to reach networkidle state
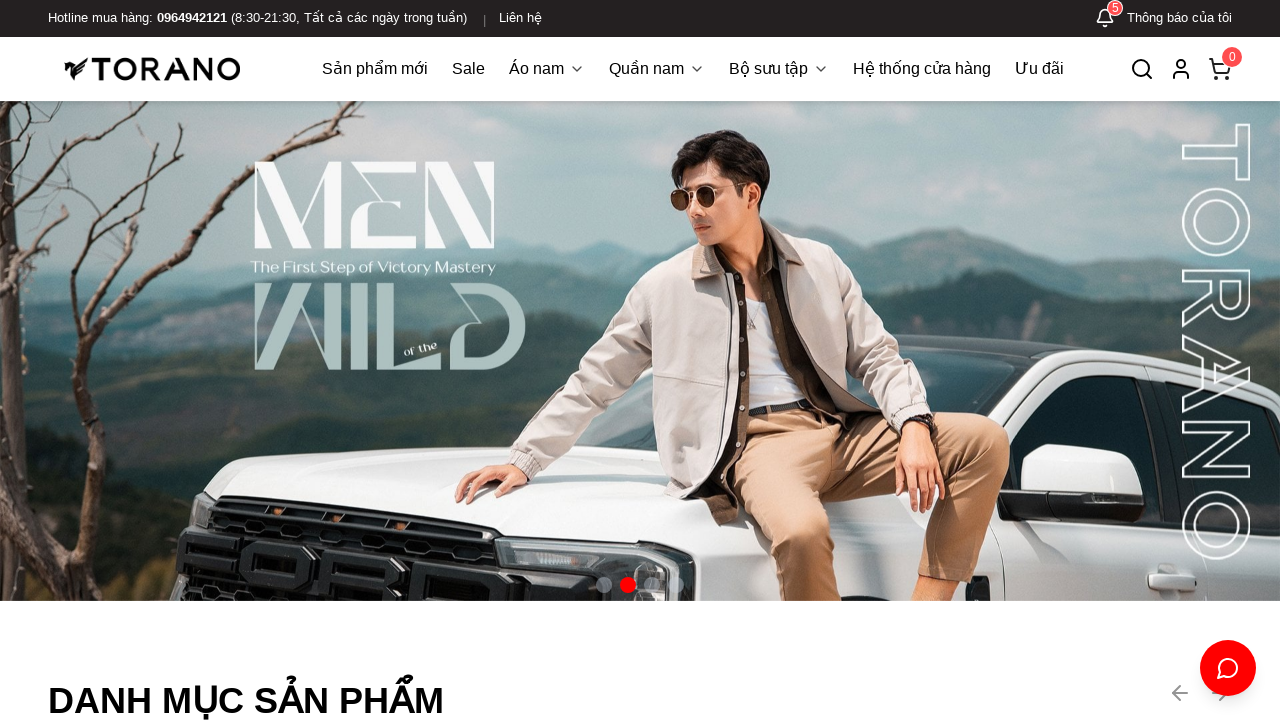

Located all img elements on the page
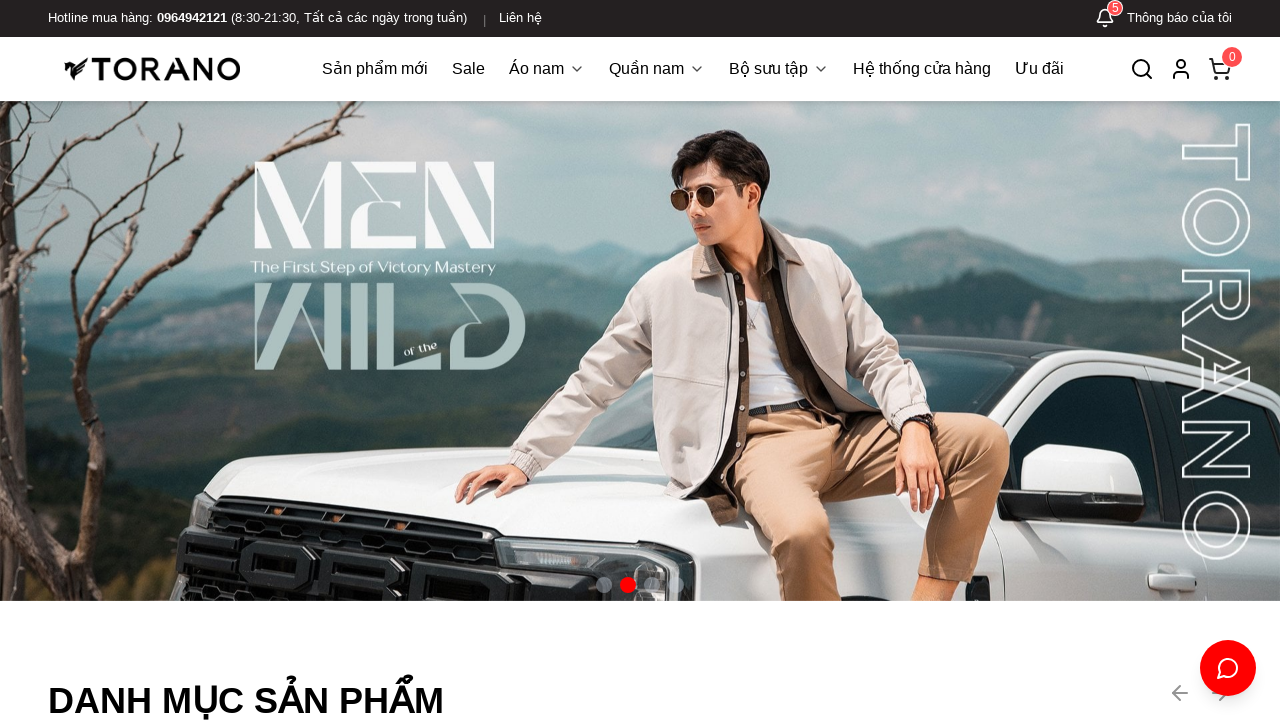

Found 21 images on the page
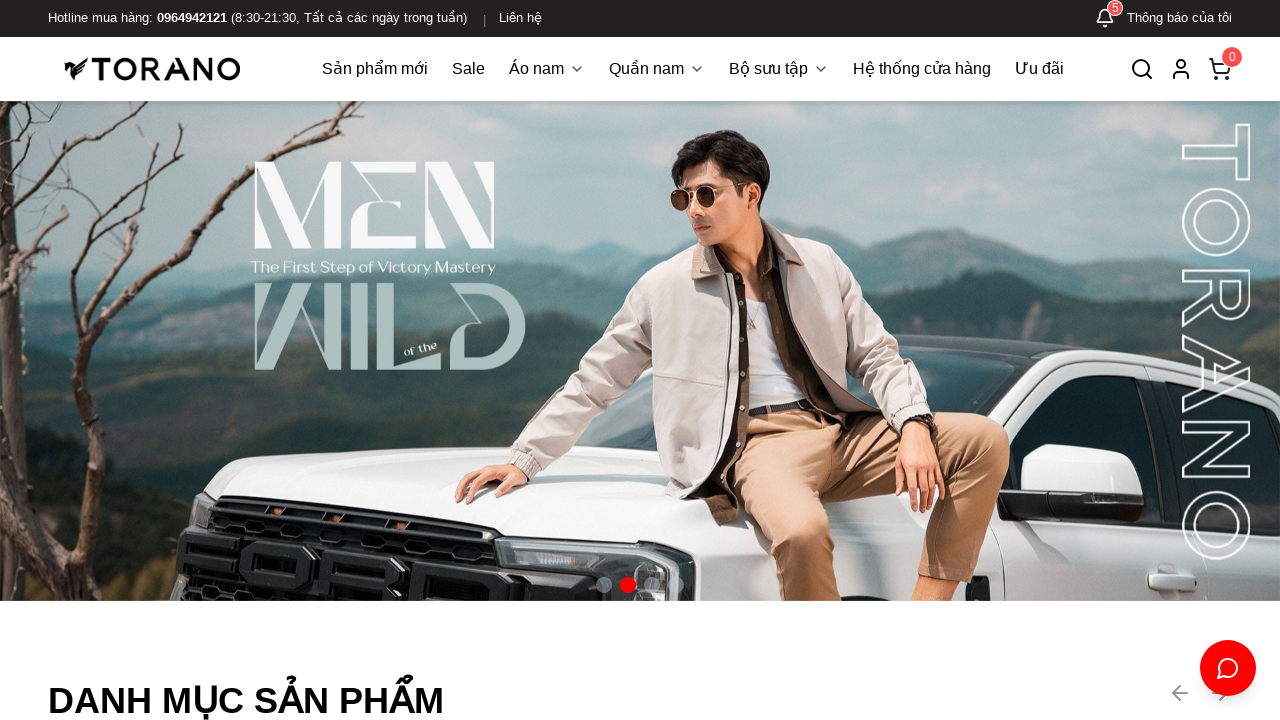

Selected image 0 for verification
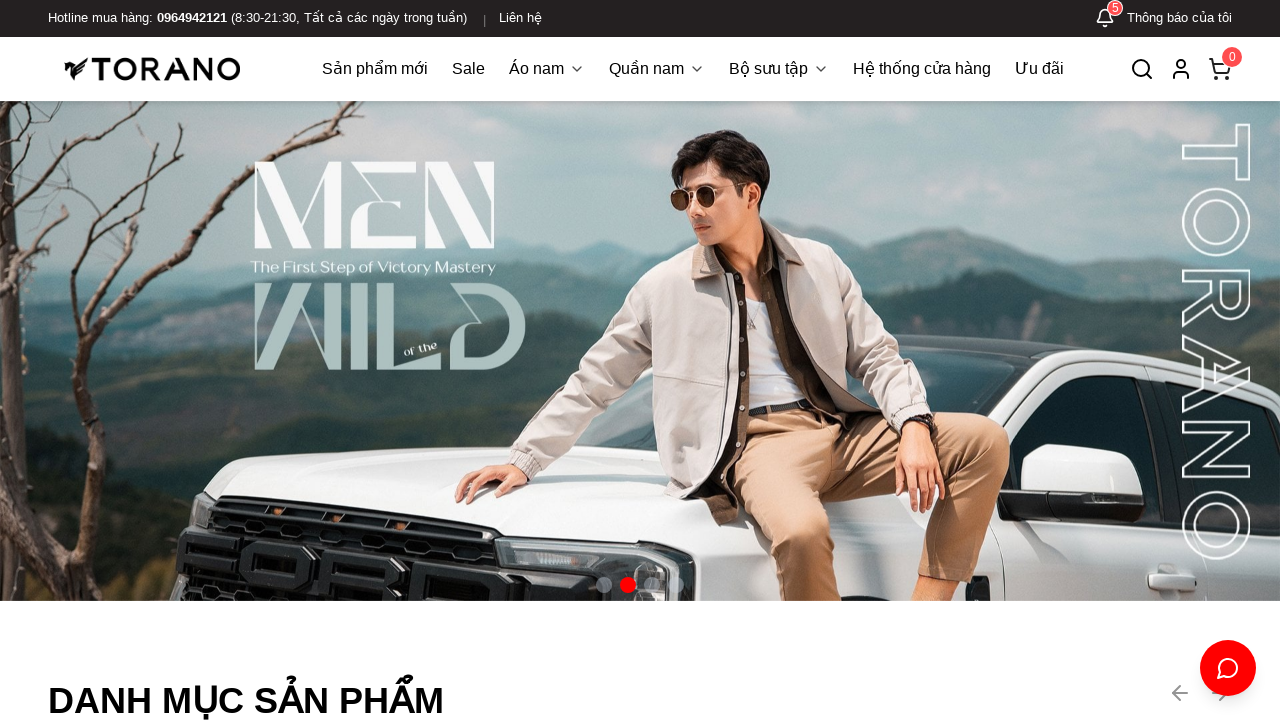

Evaluated if image 0 has loaded correctly (complete and has natural width > 0)
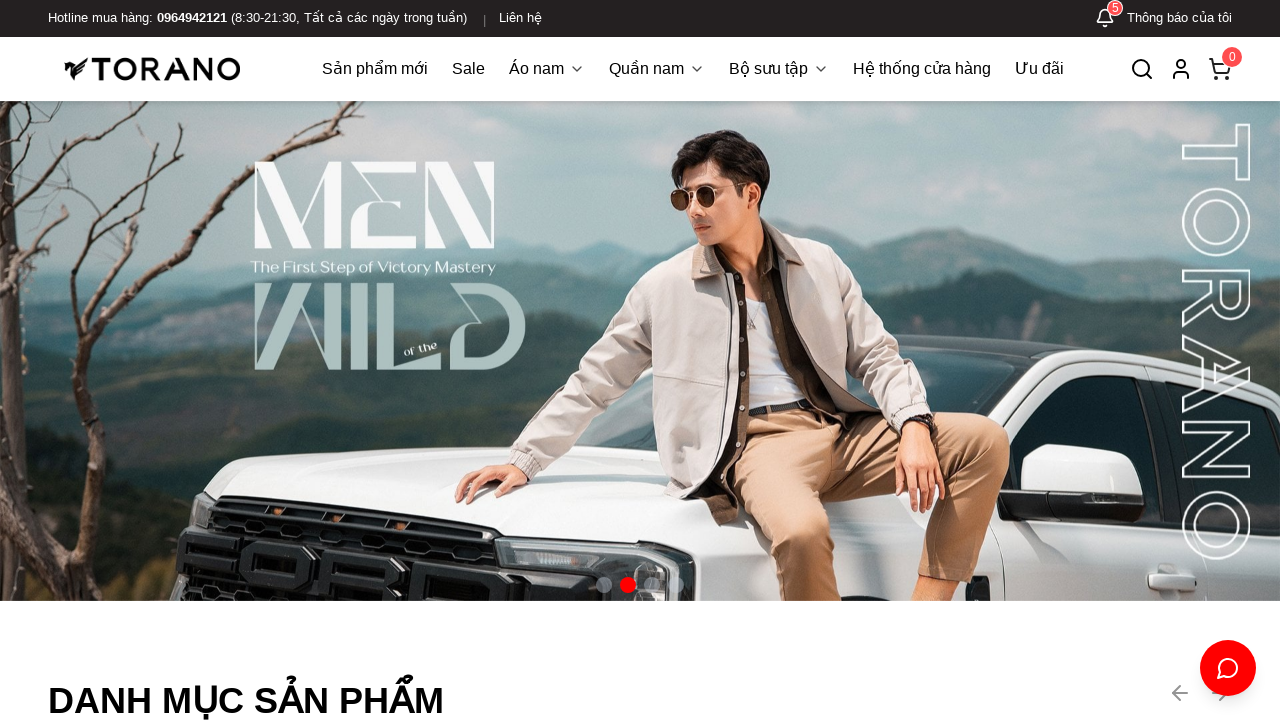

Asserted that image 0 is loaded successfully
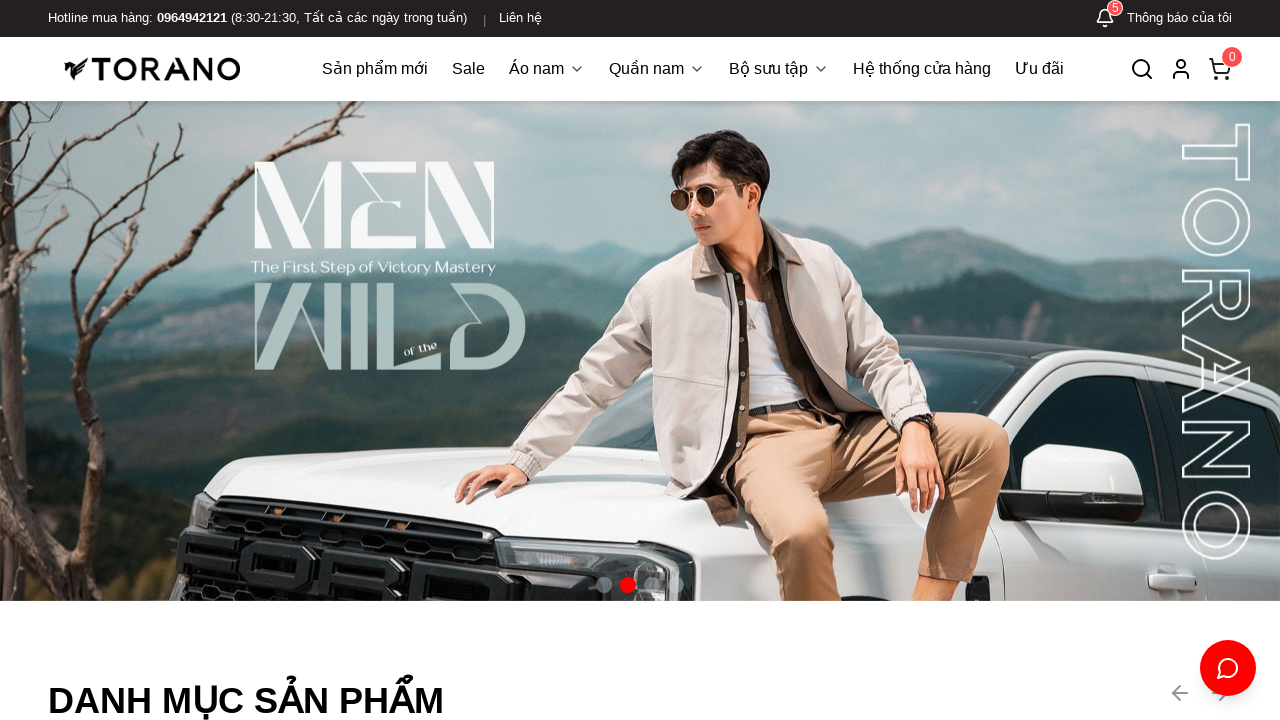

Selected image 1 for verification
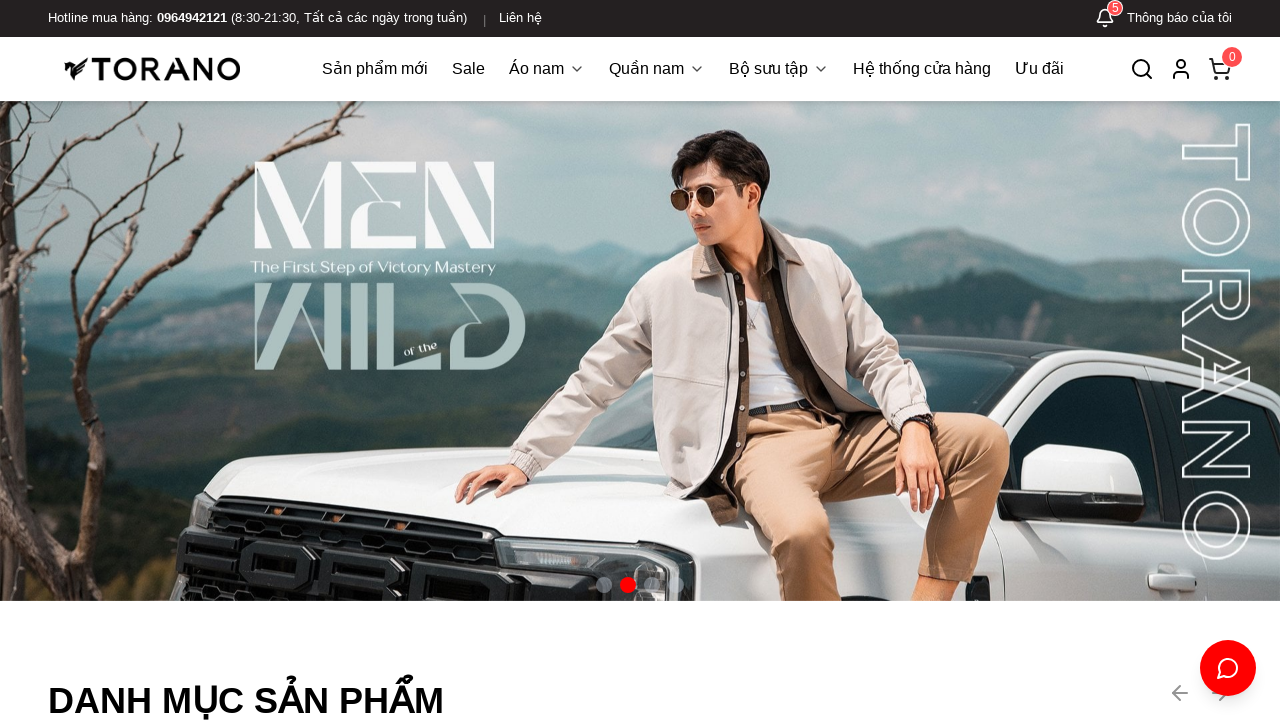

Evaluated if image 1 has loaded correctly (complete and has natural width > 0)
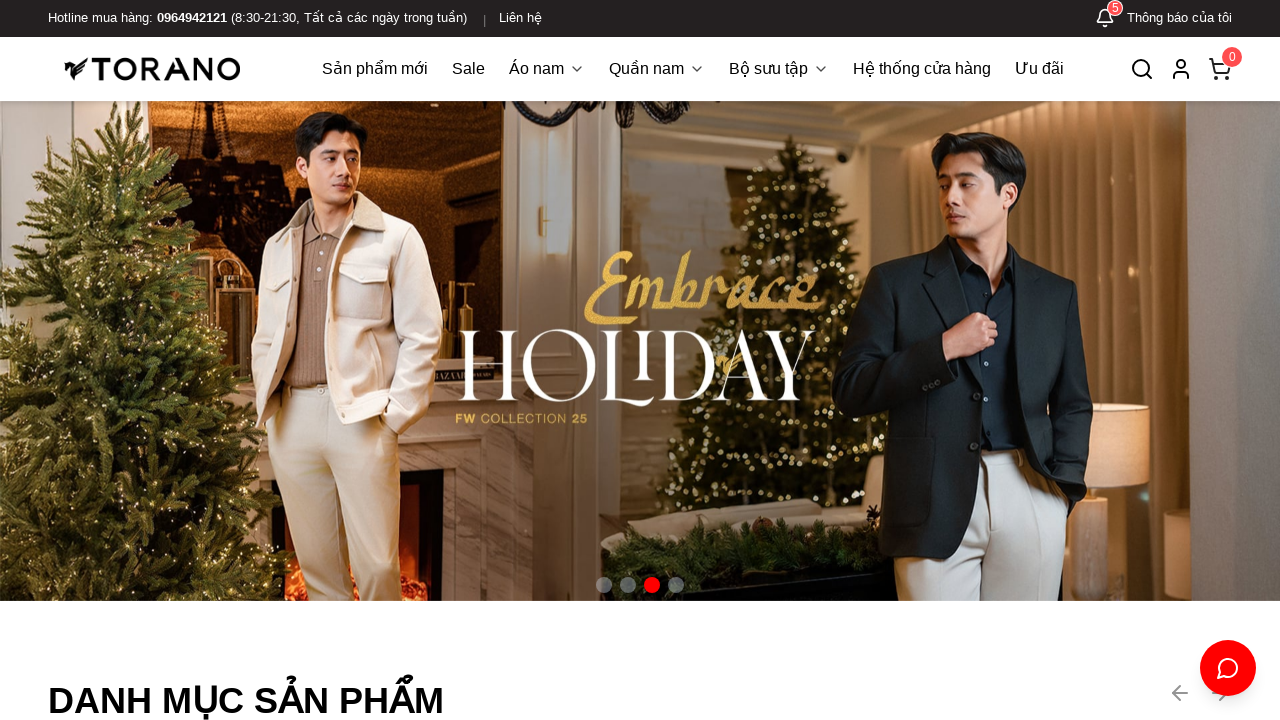

Asserted that image 1 is loaded successfully
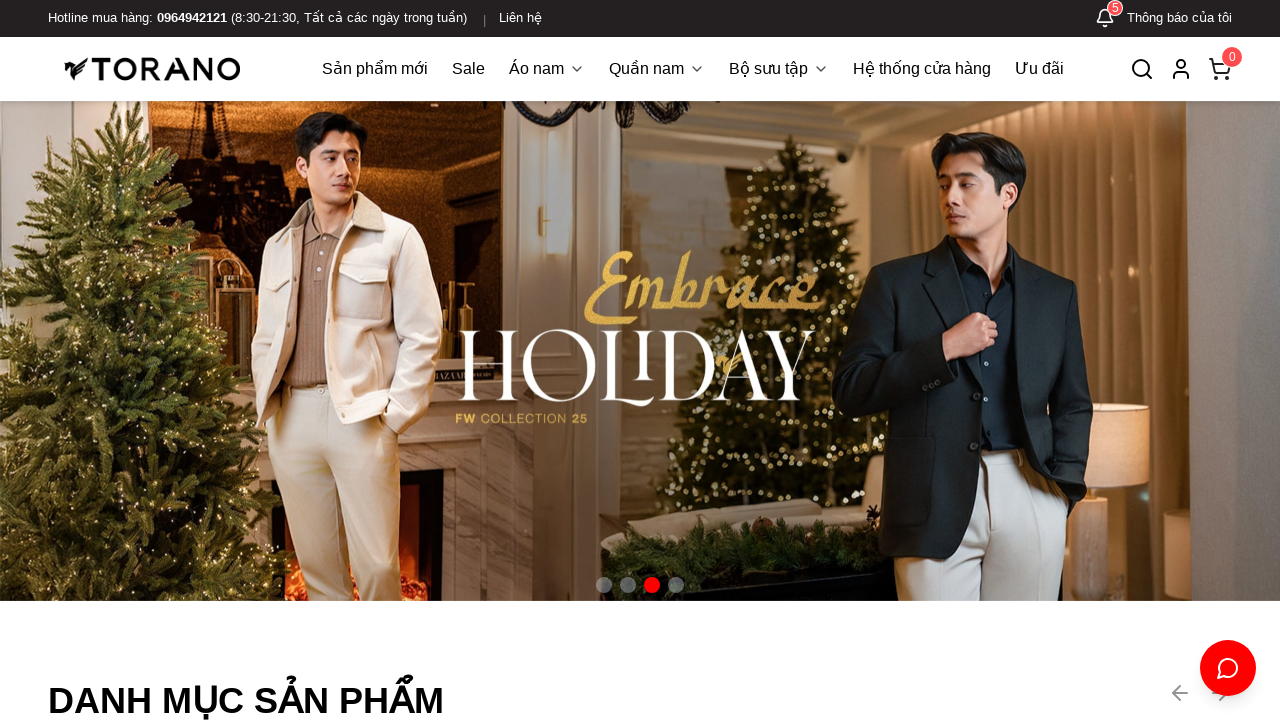

Selected image 2 for verification
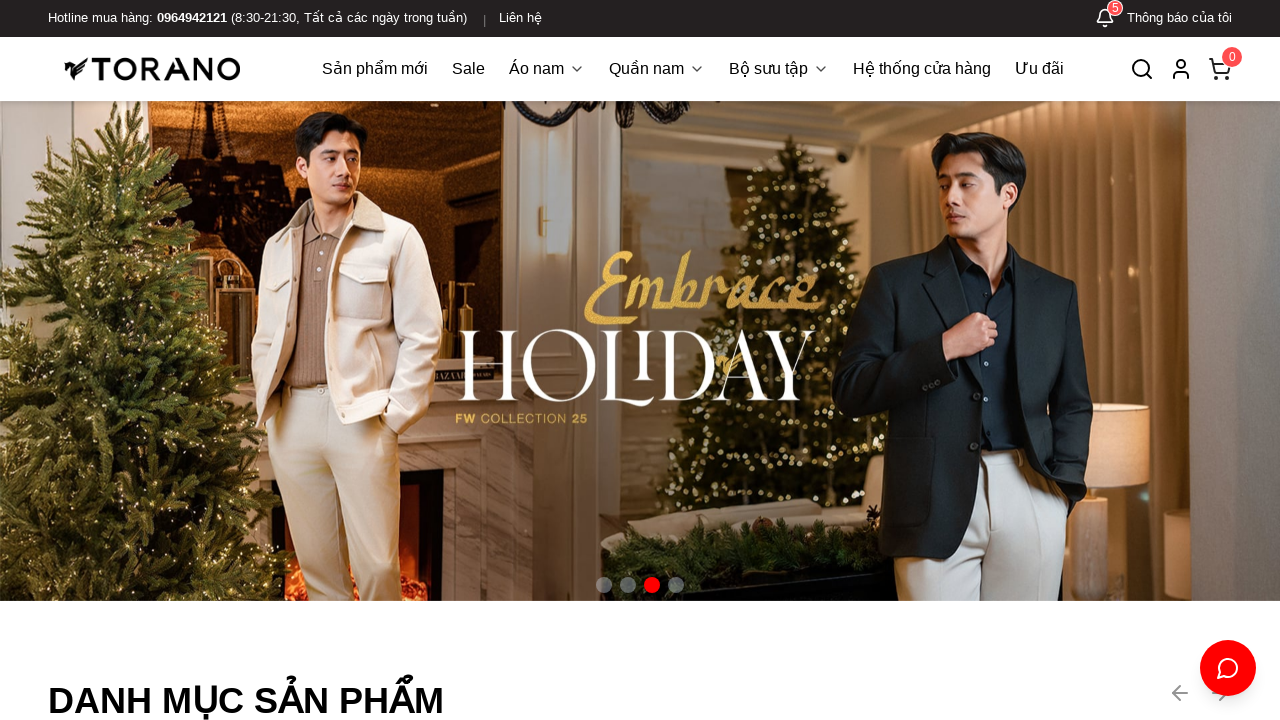

Evaluated if image 2 has loaded correctly (complete and has natural width > 0)
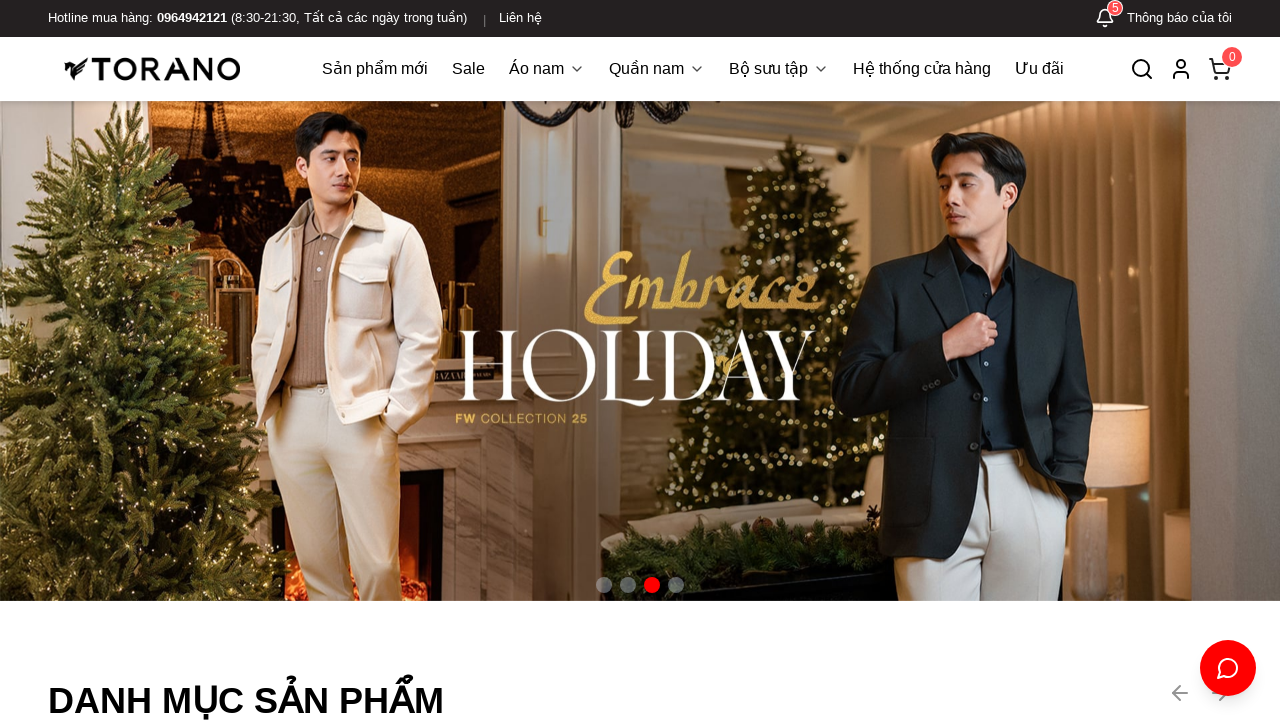

Asserted that image 2 is loaded successfully
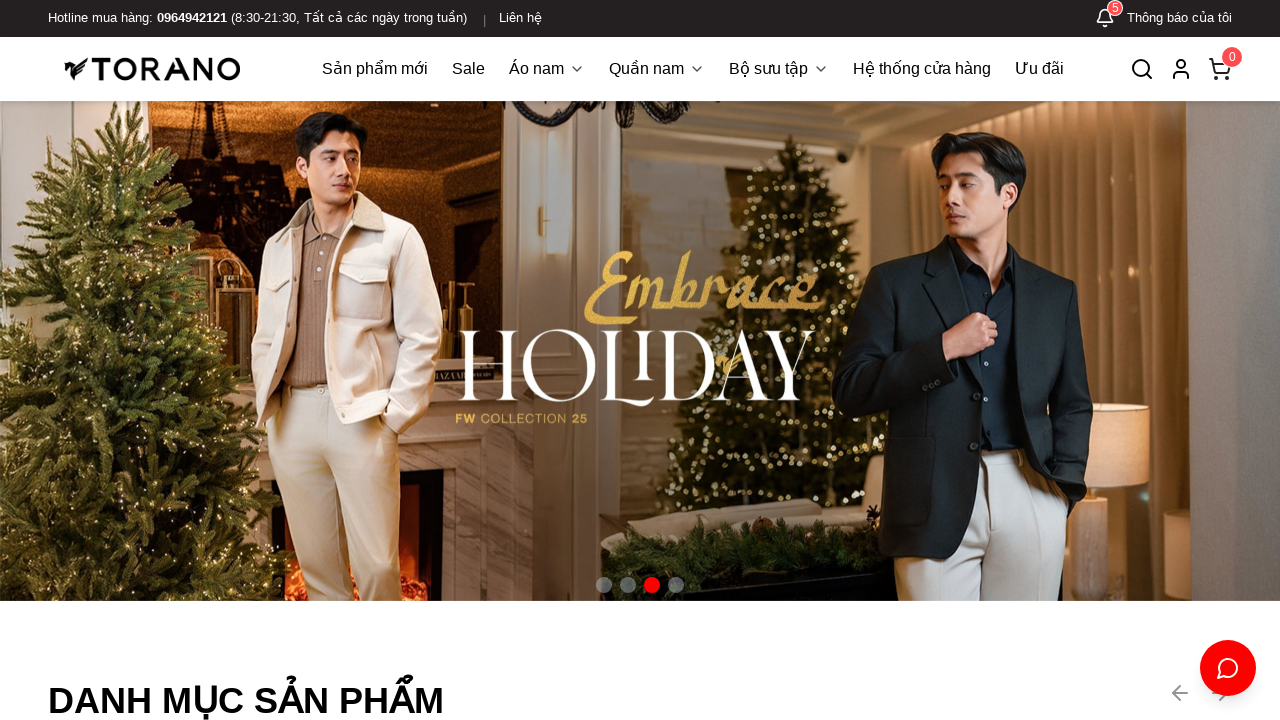

Selected image 3 for verification
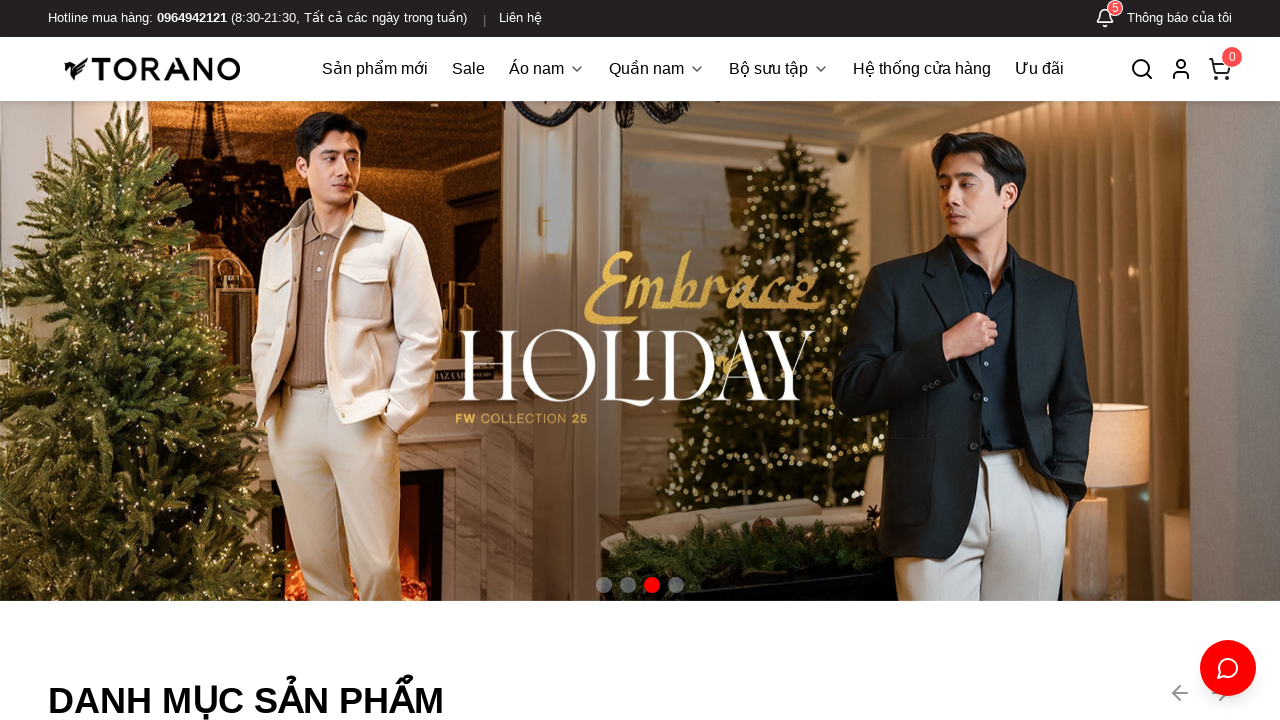

Evaluated if image 3 has loaded correctly (complete and has natural width > 0)
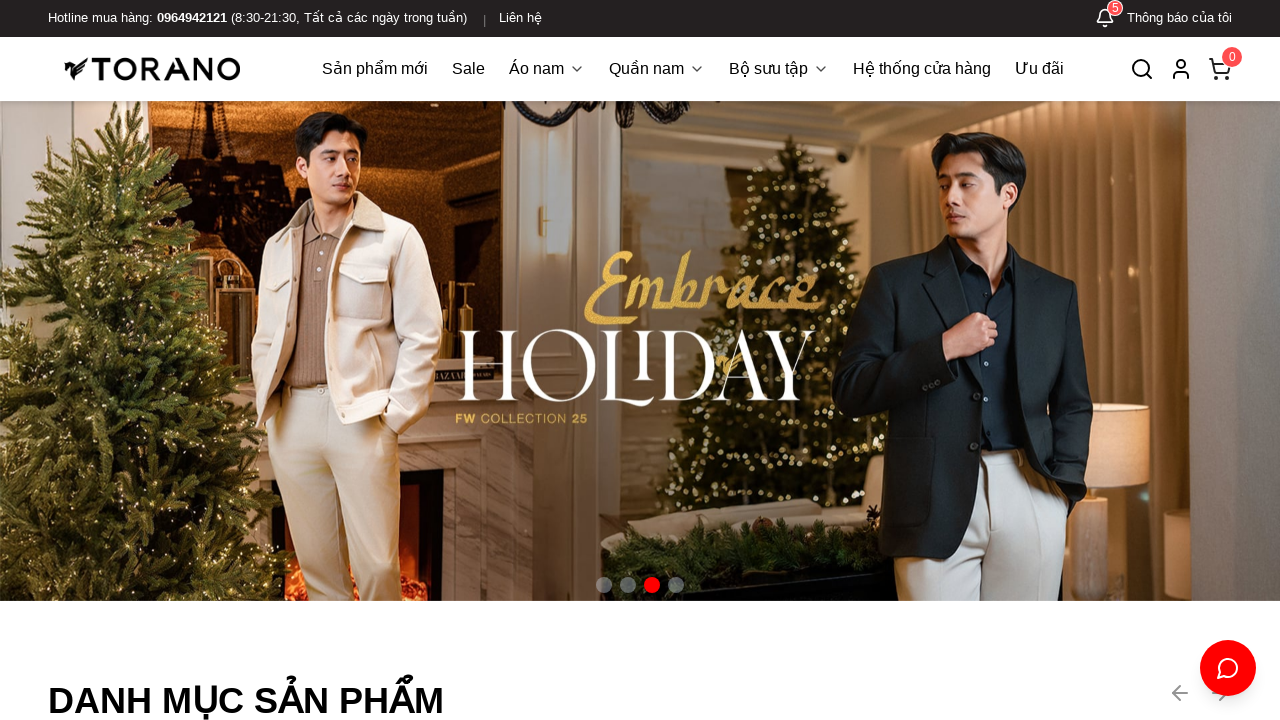

Asserted that image 3 is loaded successfully
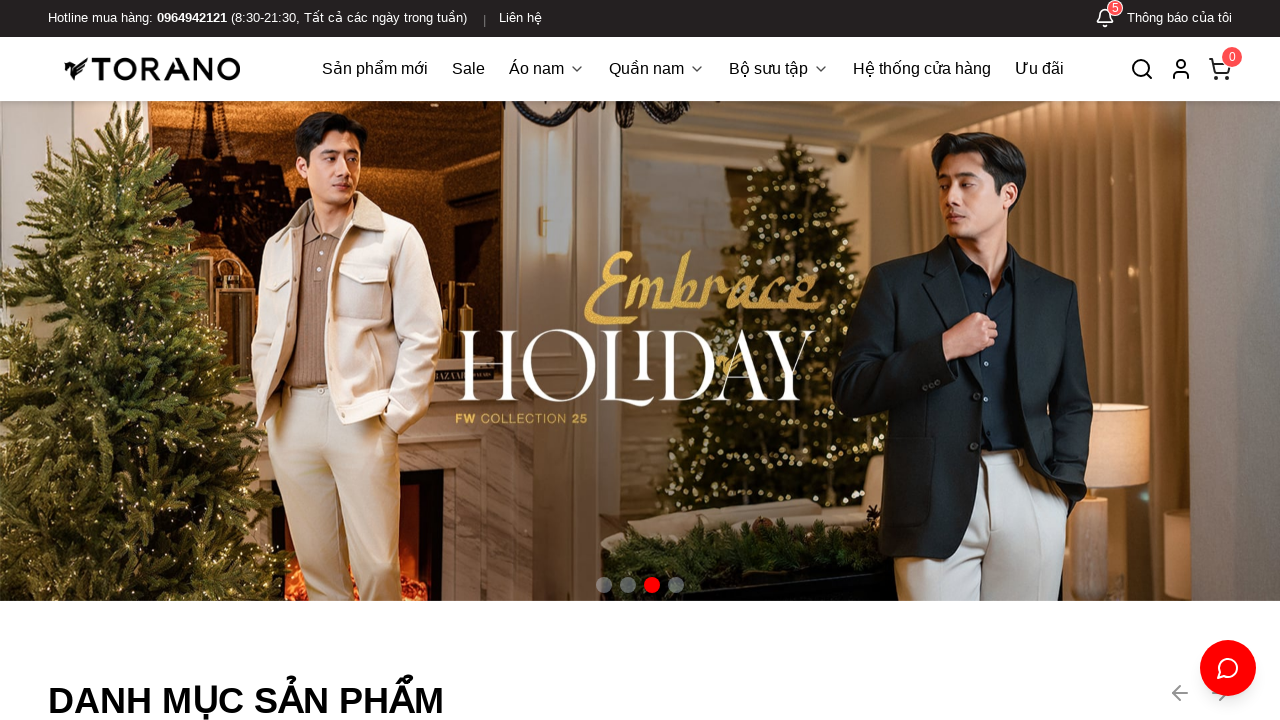

Selected image 4 for verification
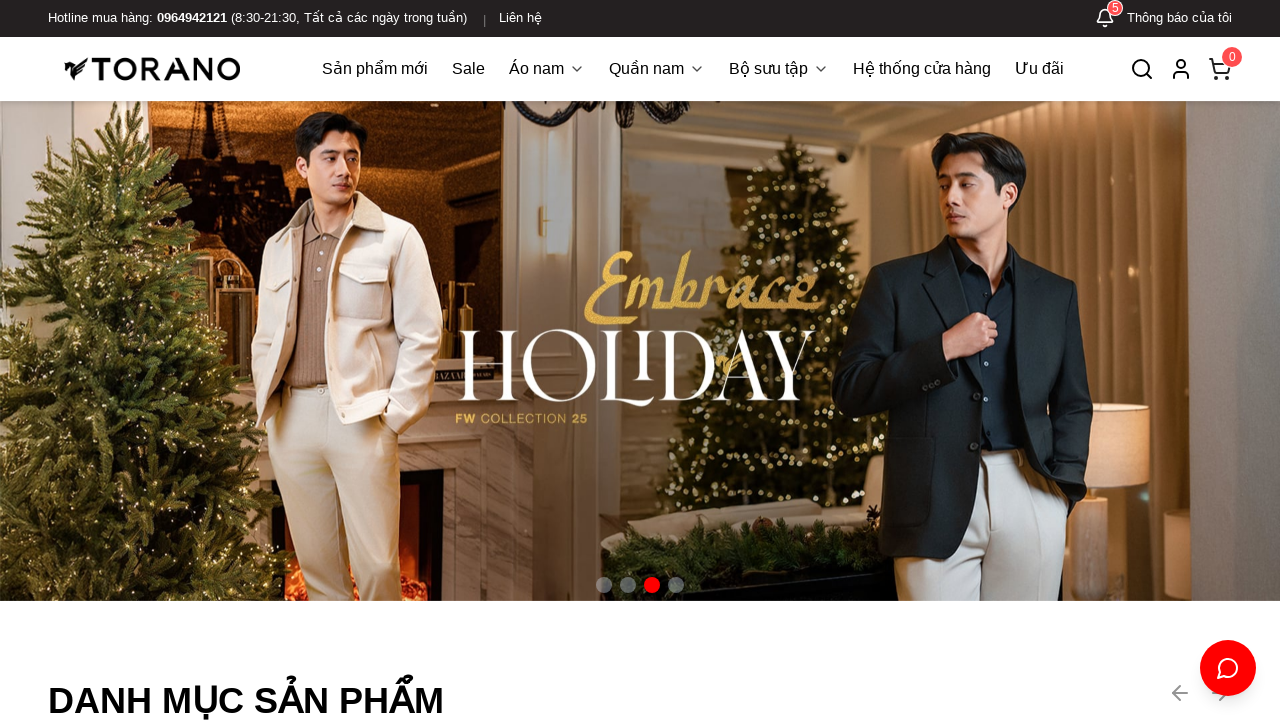

Evaluated if image 4 has loaded correctly (complete and has natural width > 0)
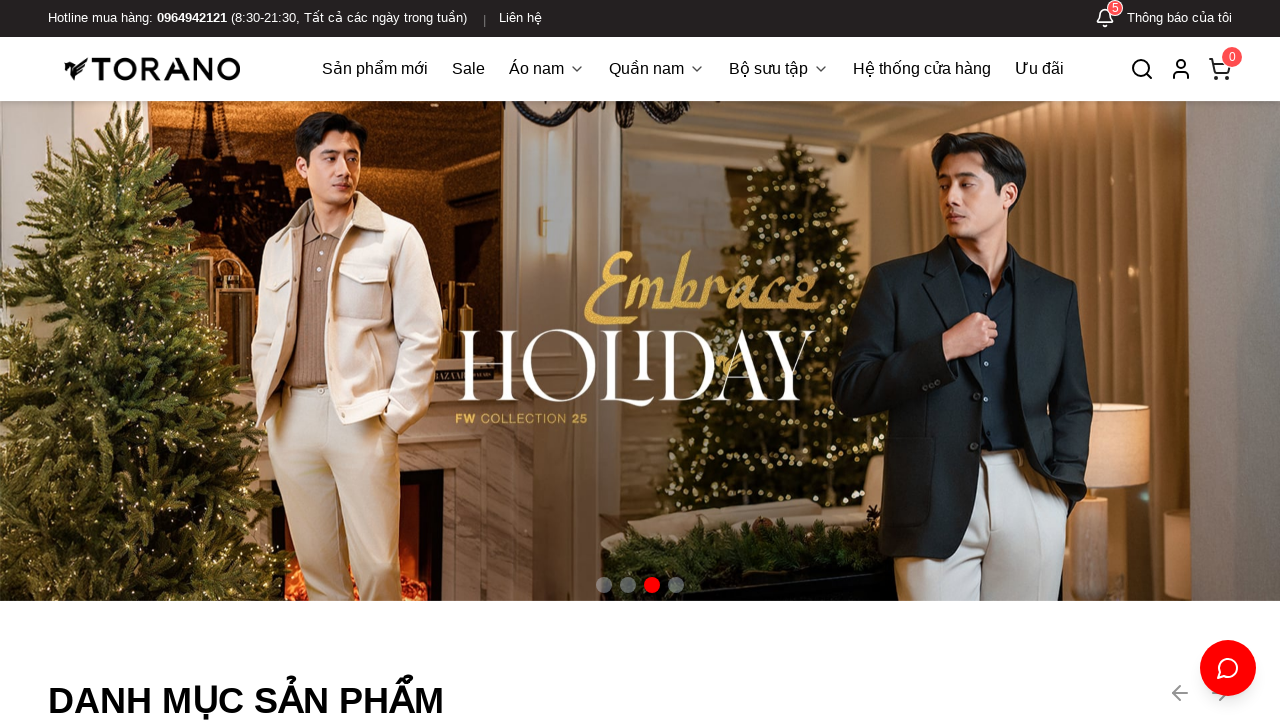

Asserted that image 4 is loaded successfully
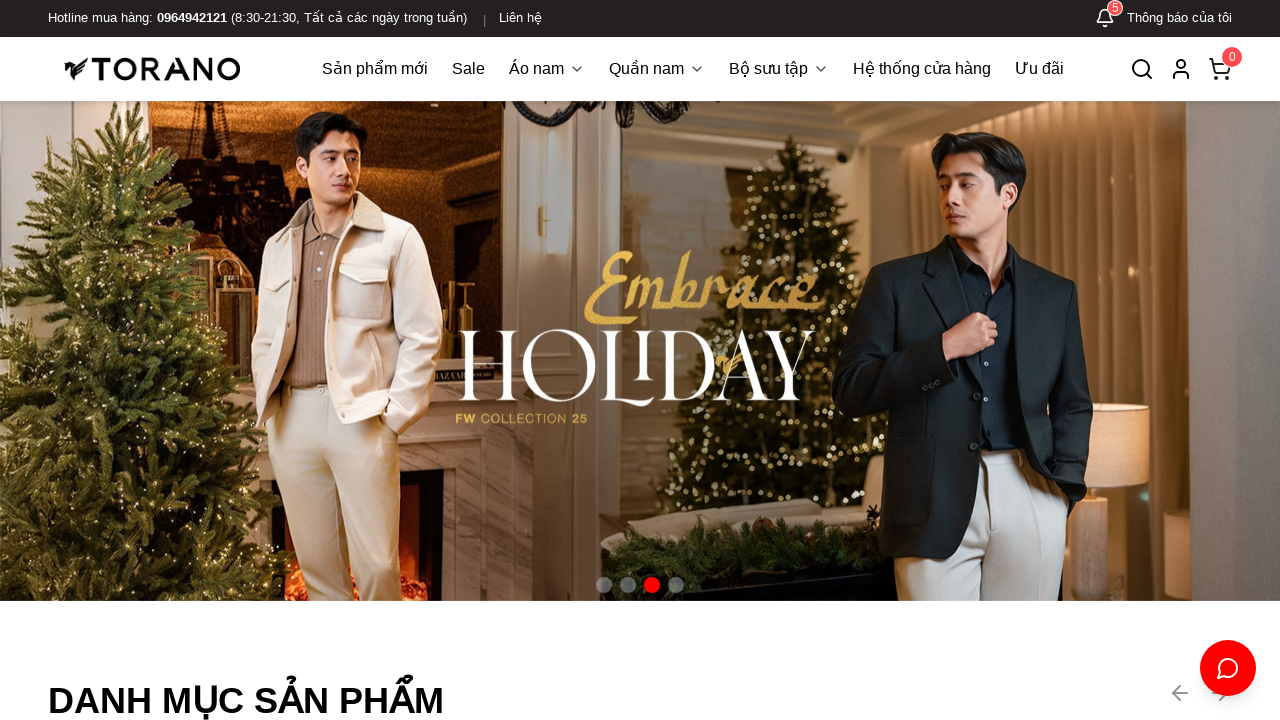

Selected image 5 for verification
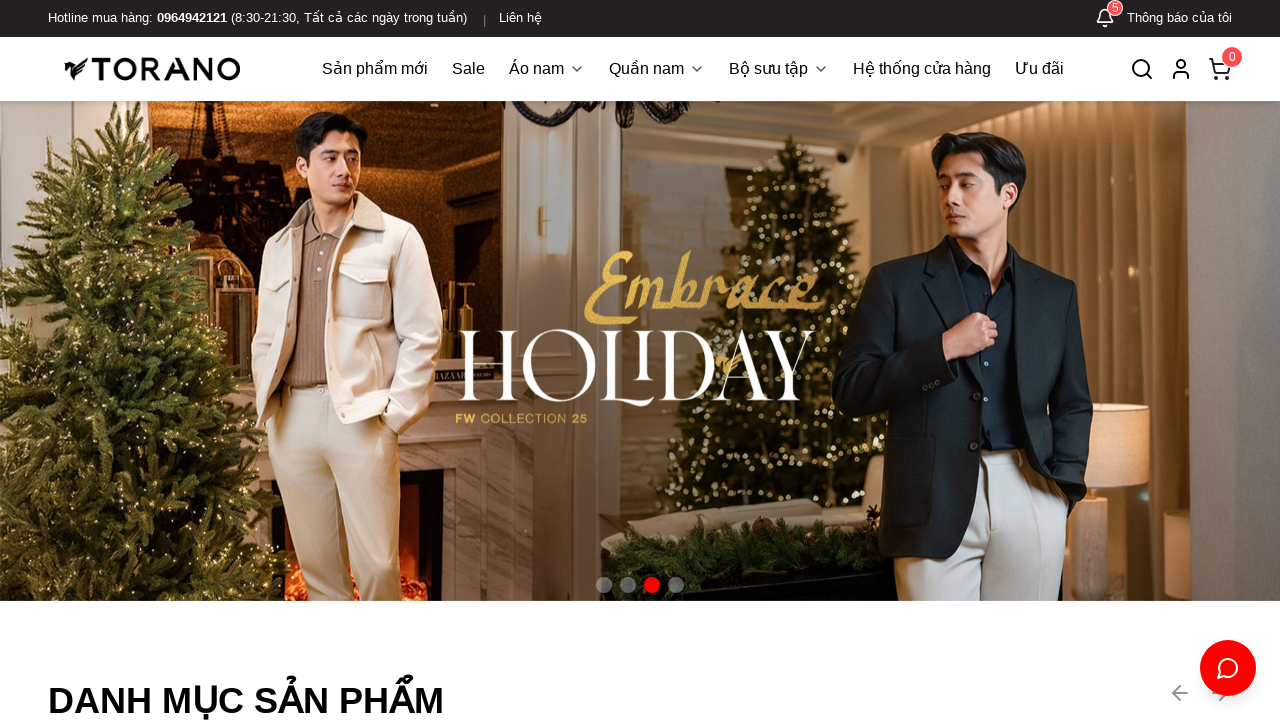

Evaluated if image 5 has loaded correctly (complete and has natural width > 0)
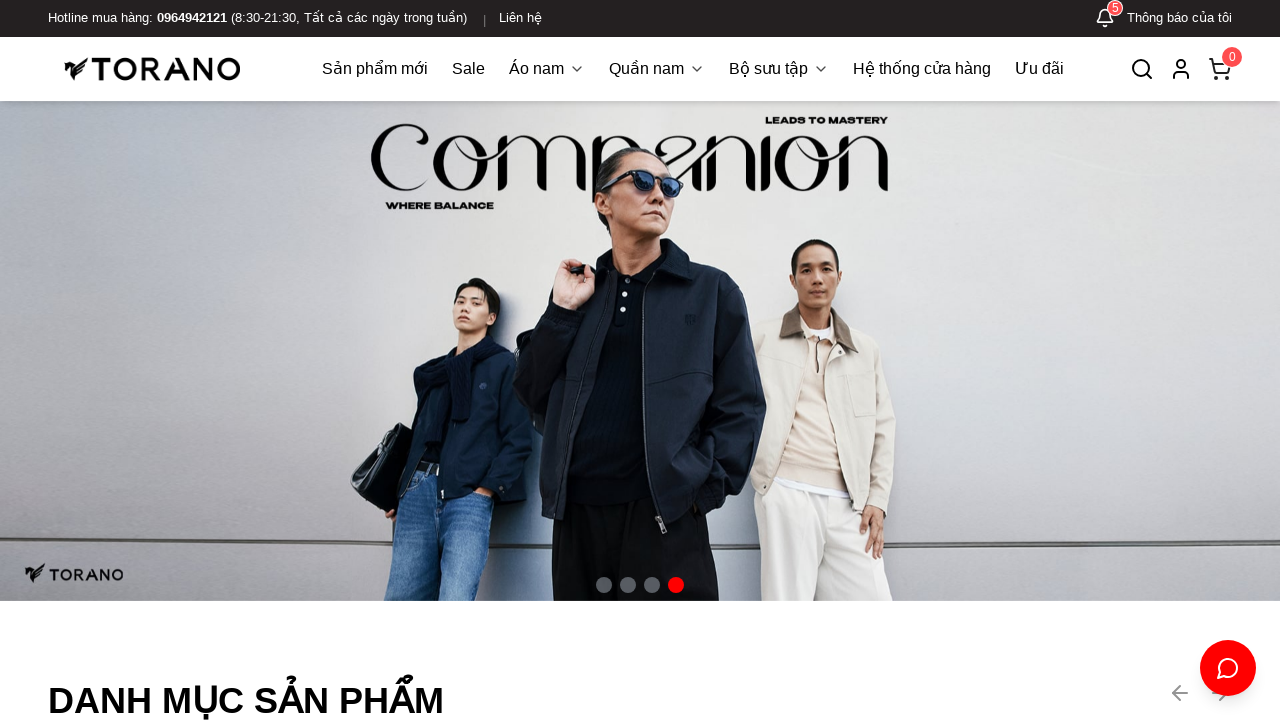

Asserted that image 5 is loaded successfully
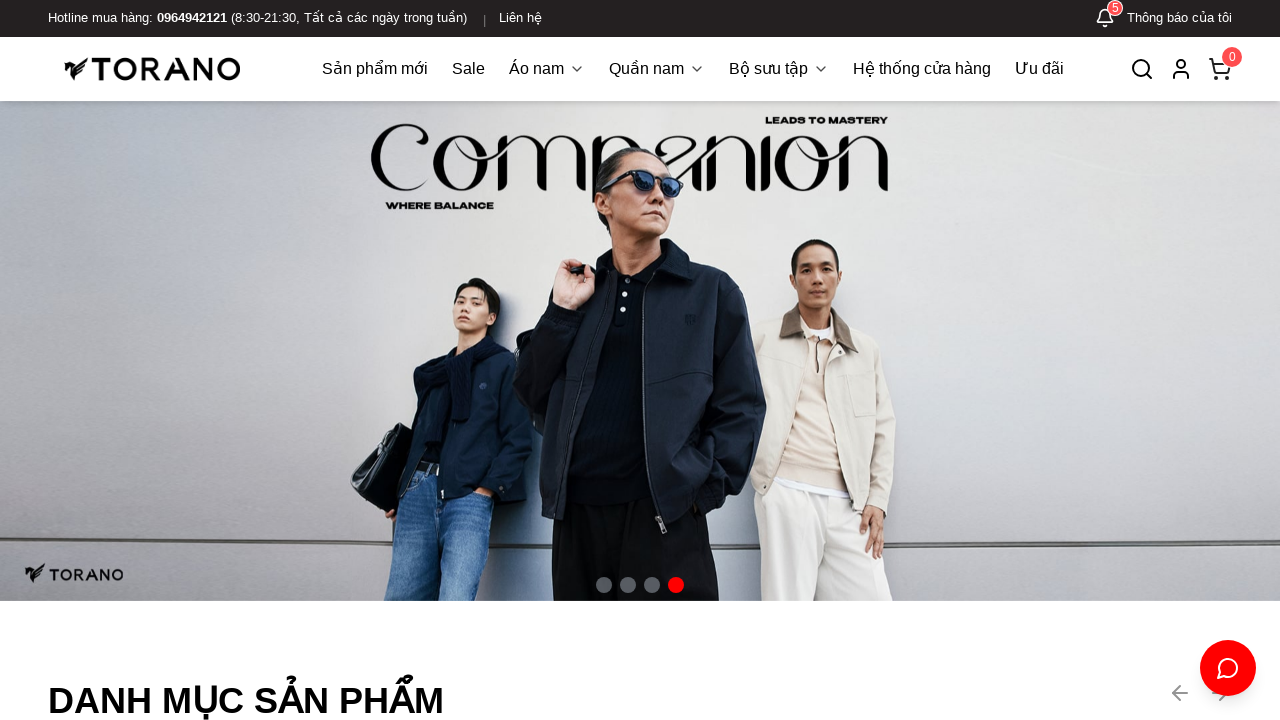

Selected image 6 for verification
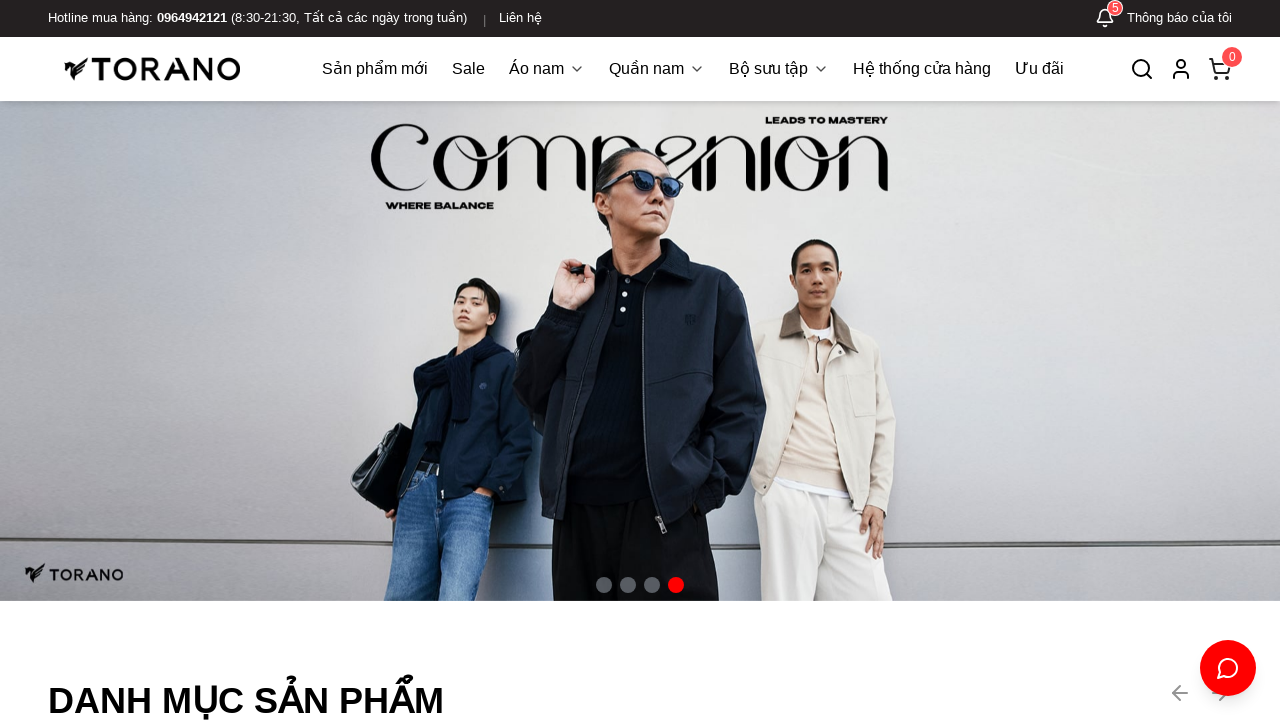

Evaluated if image 6 has loaded correctly (complete and has natural width > 0)
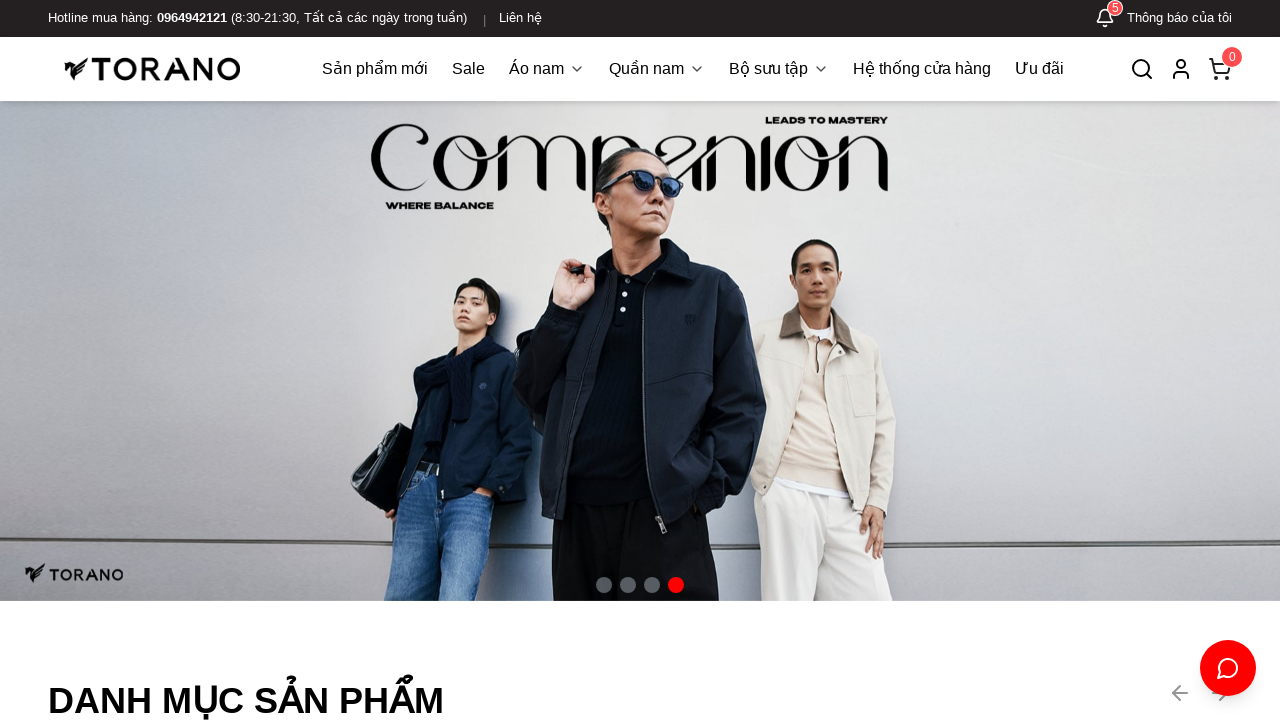

Asserted that image 6 is loaded successfully
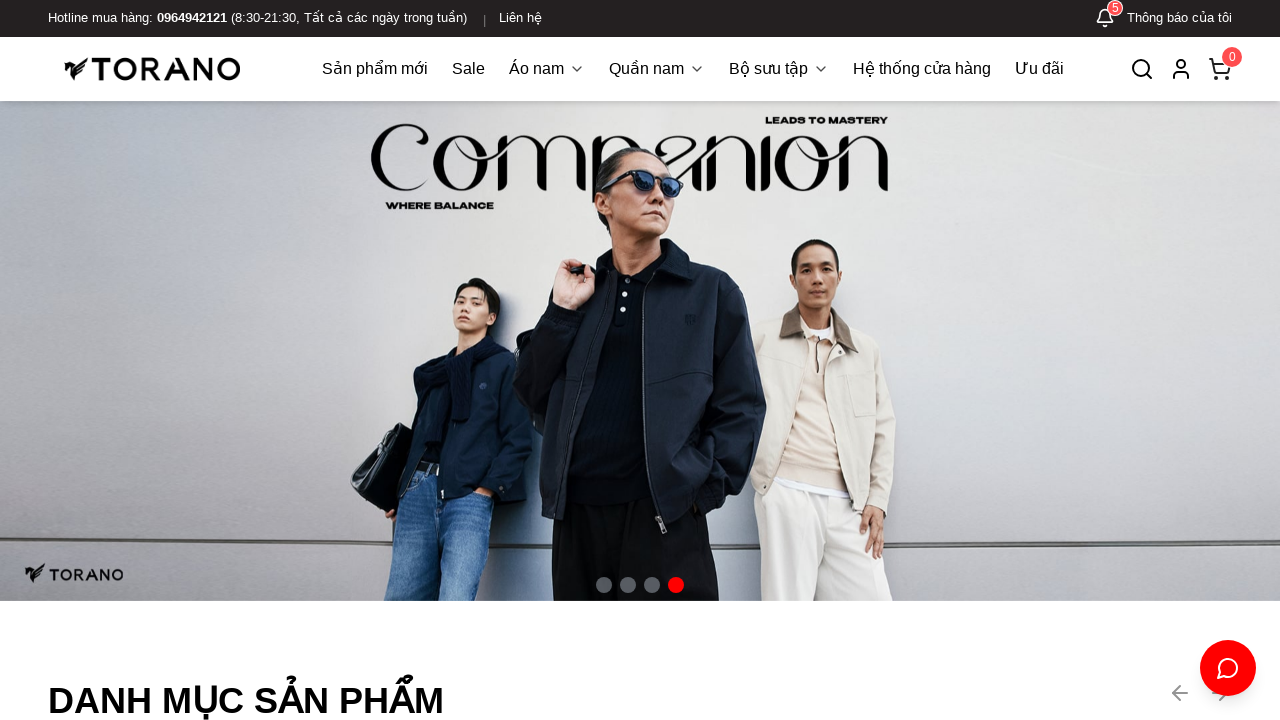

Selected image 7 for verification
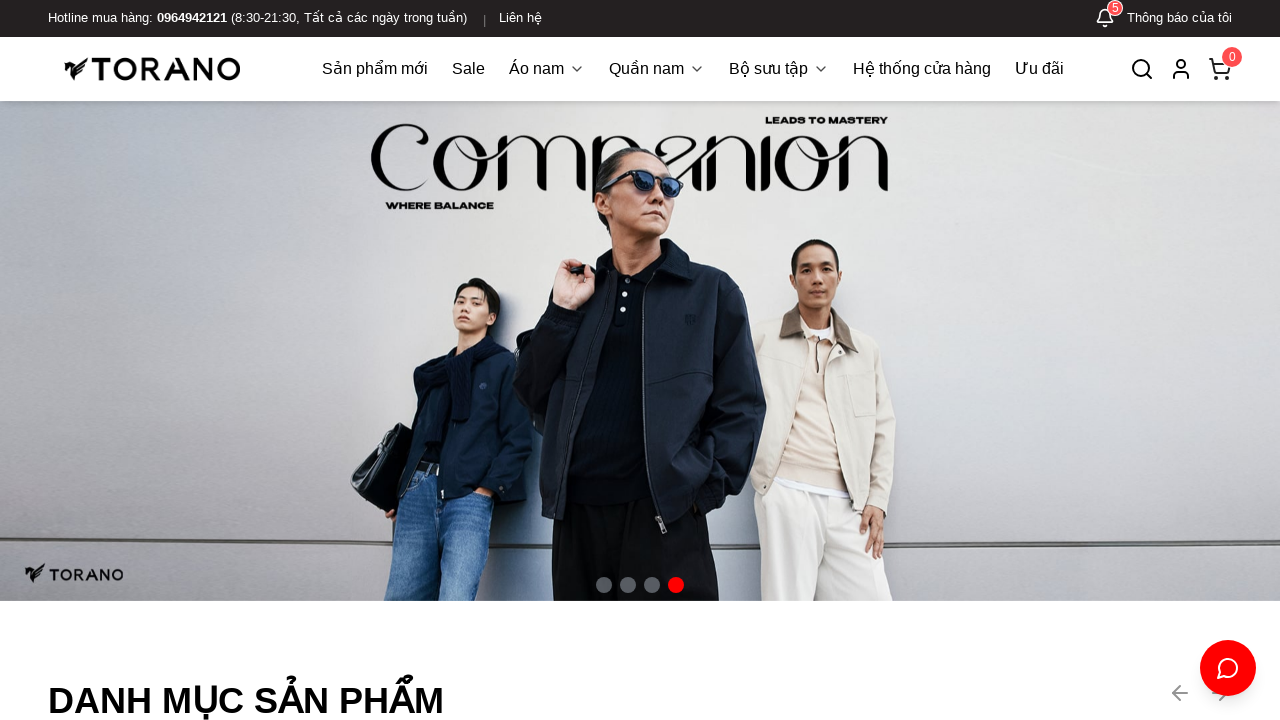

Evaluated if image 7 has loaded correctly (complete and has natural width > 0)
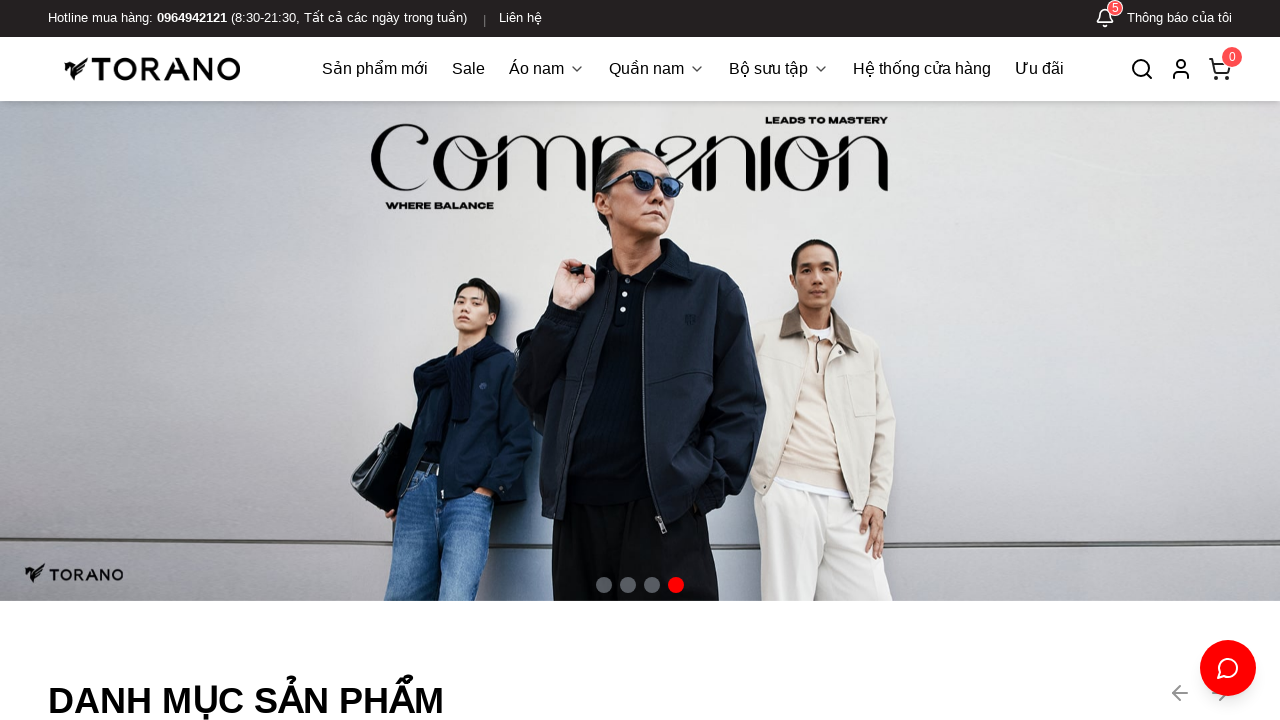

Asserted that image 7 is loaded successfully
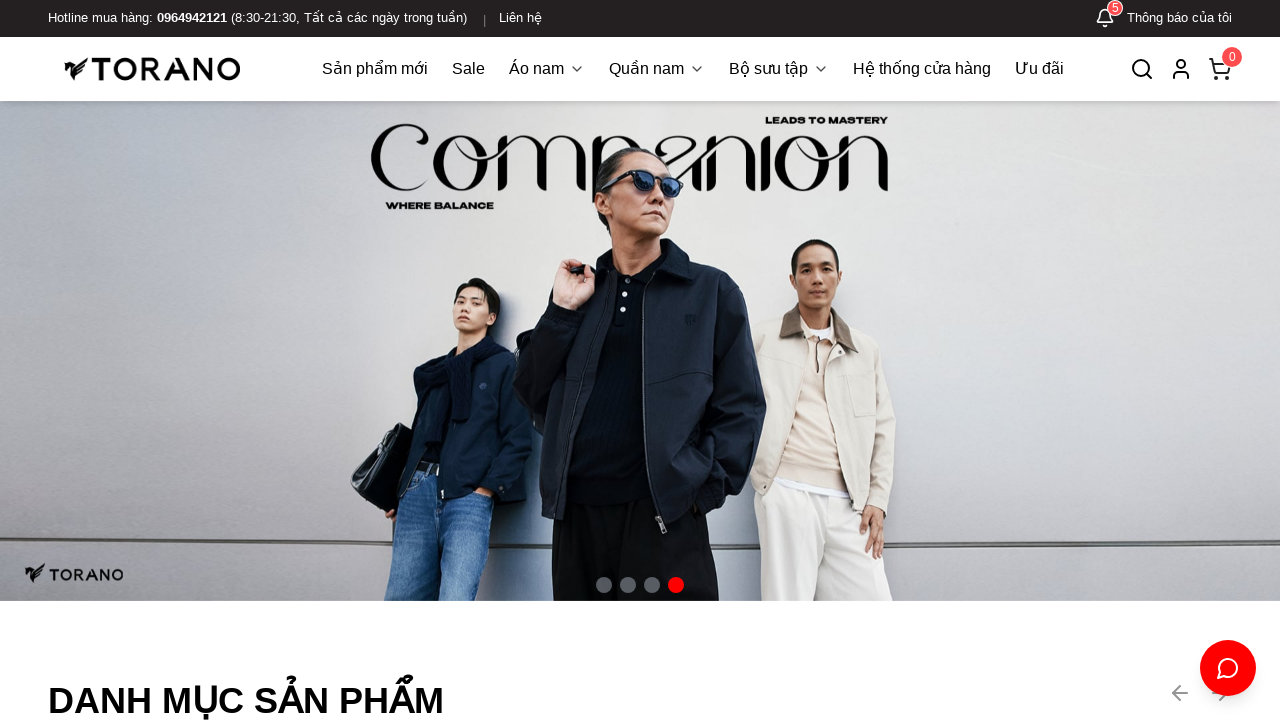

Selected image 8 for verification
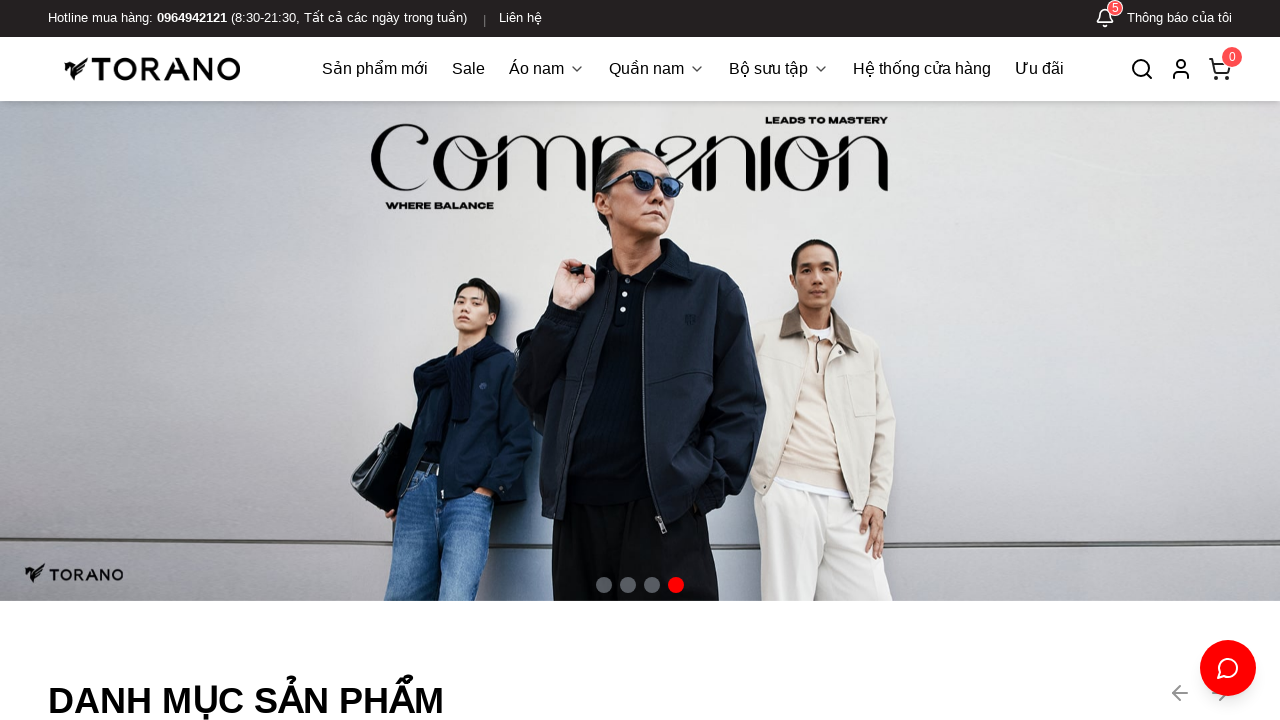

Evaluated if image 8 has loaded correctly (complete and has natural width > 0)
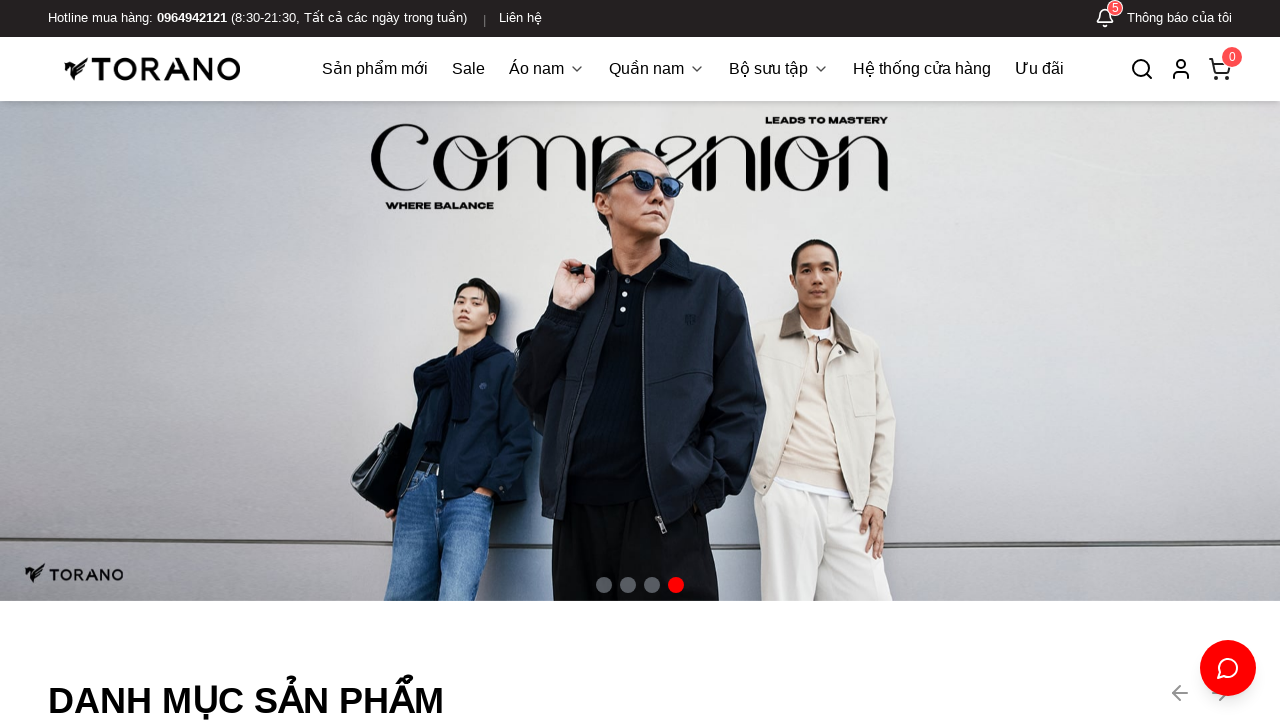

Asserted that image 8 is loaded successfully
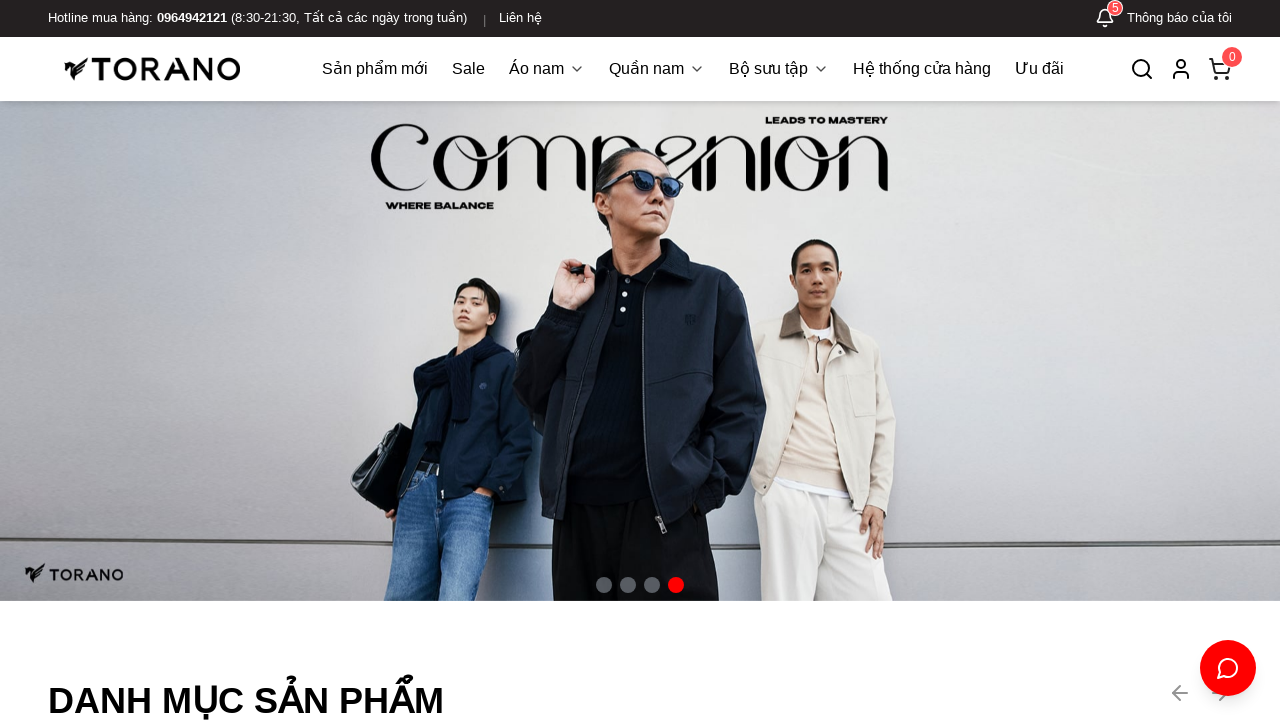

Selected image 9 for verification
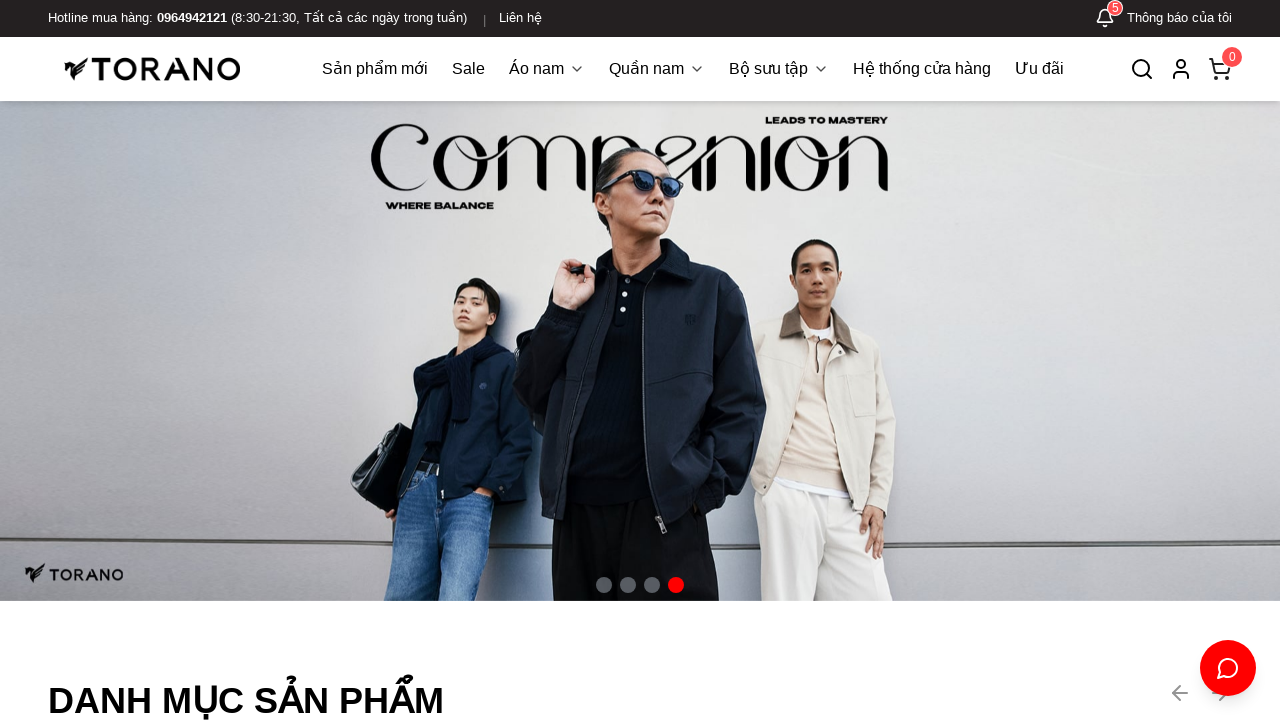

Evaluated if image 9 has loaded correctly (complete and has natural width > 0)
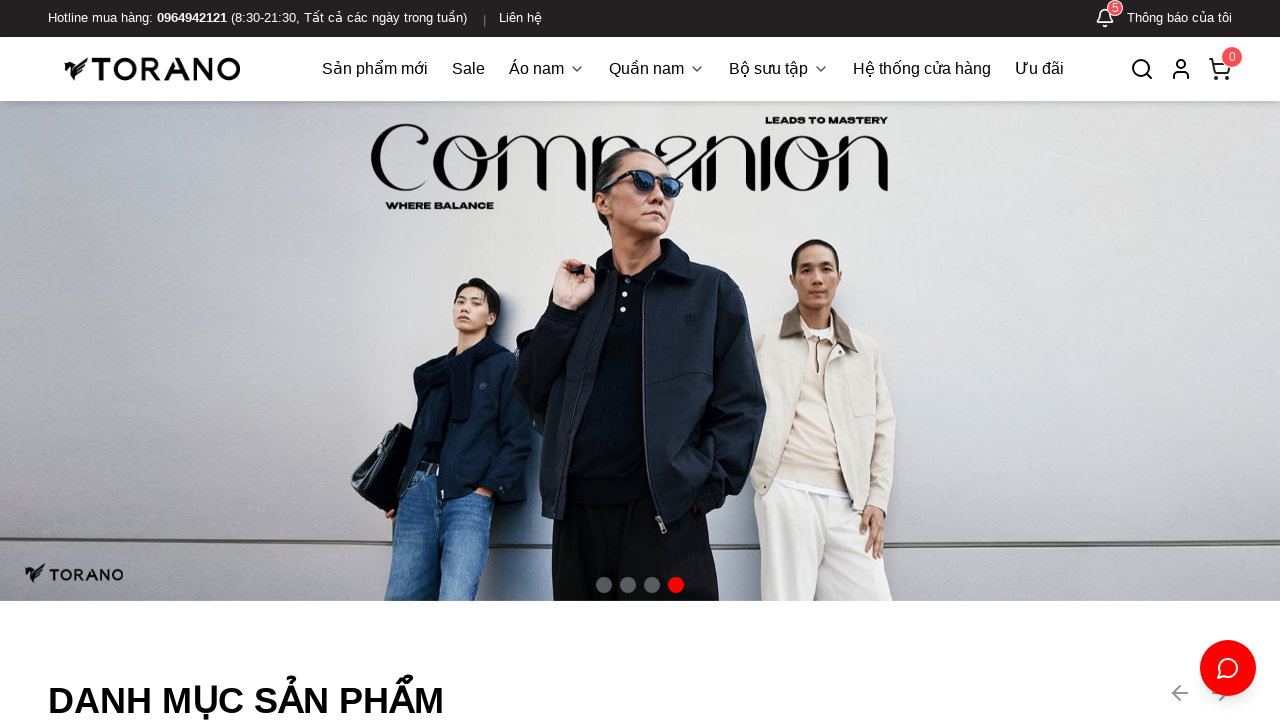

Asserted that image 9 is loaded successfully
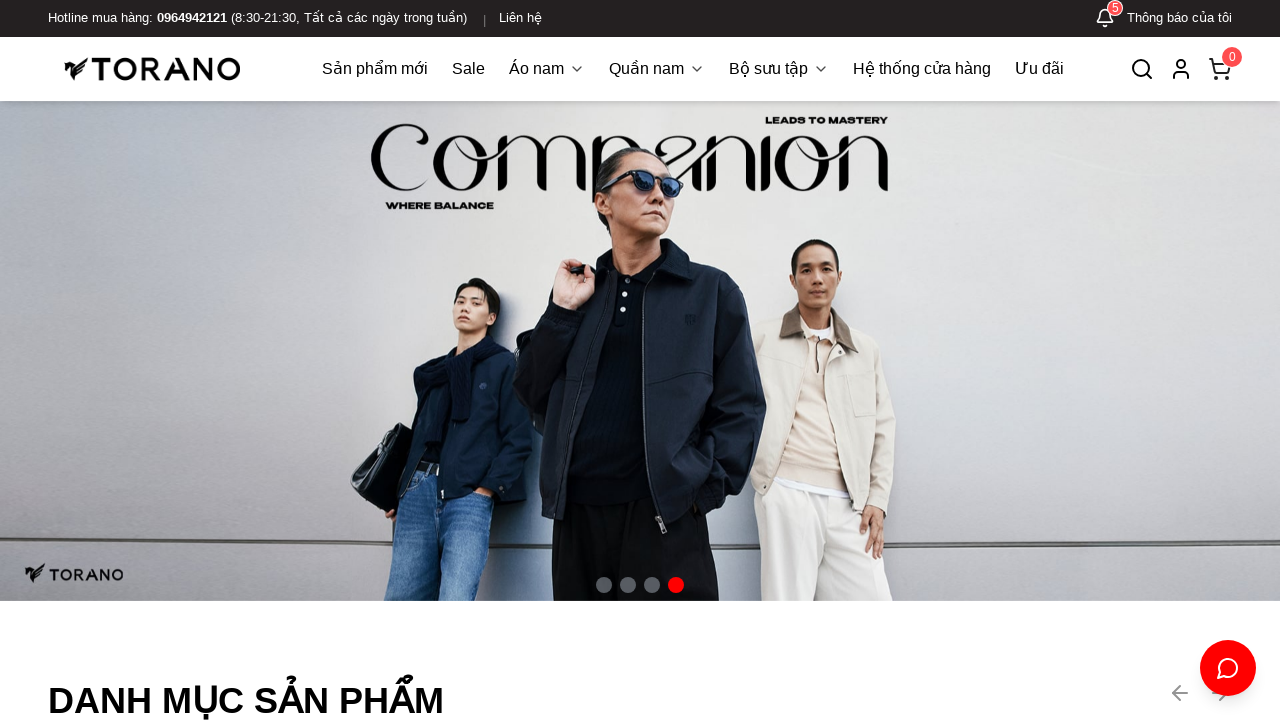

Selected image 10 for verification
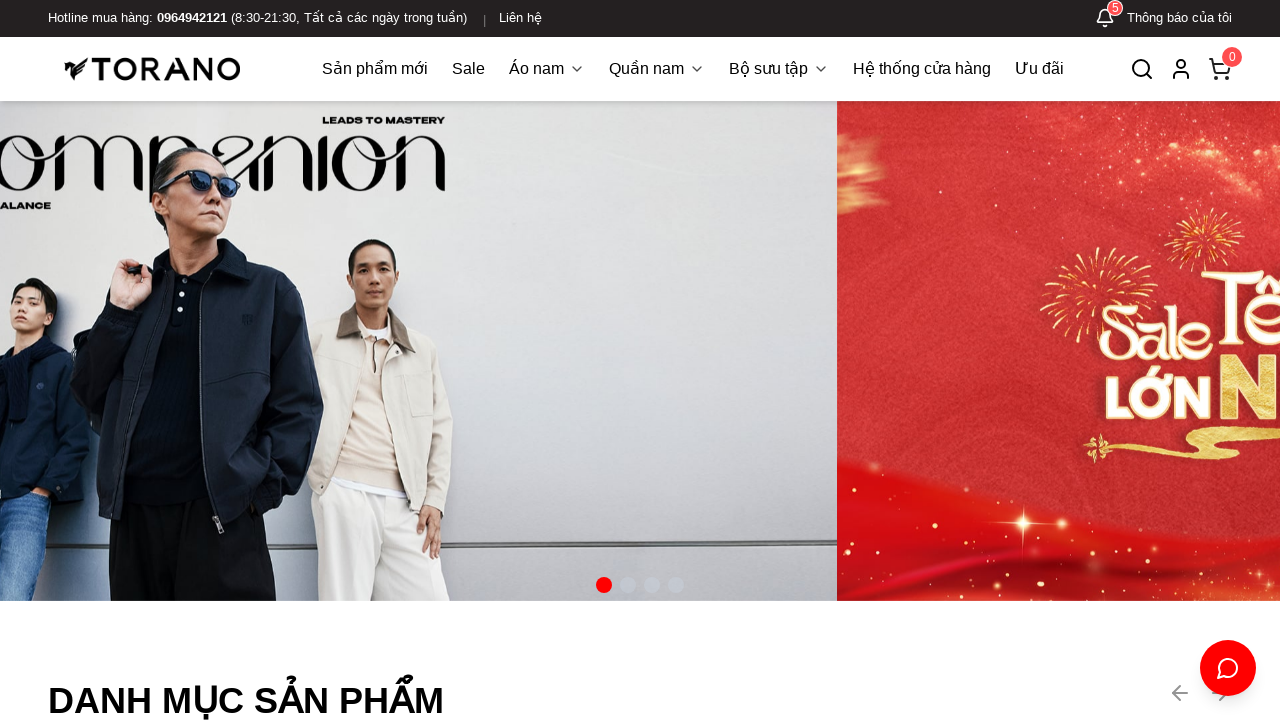

Evaluated if image 10 has loaded correctly (complete and has natural width > 0)
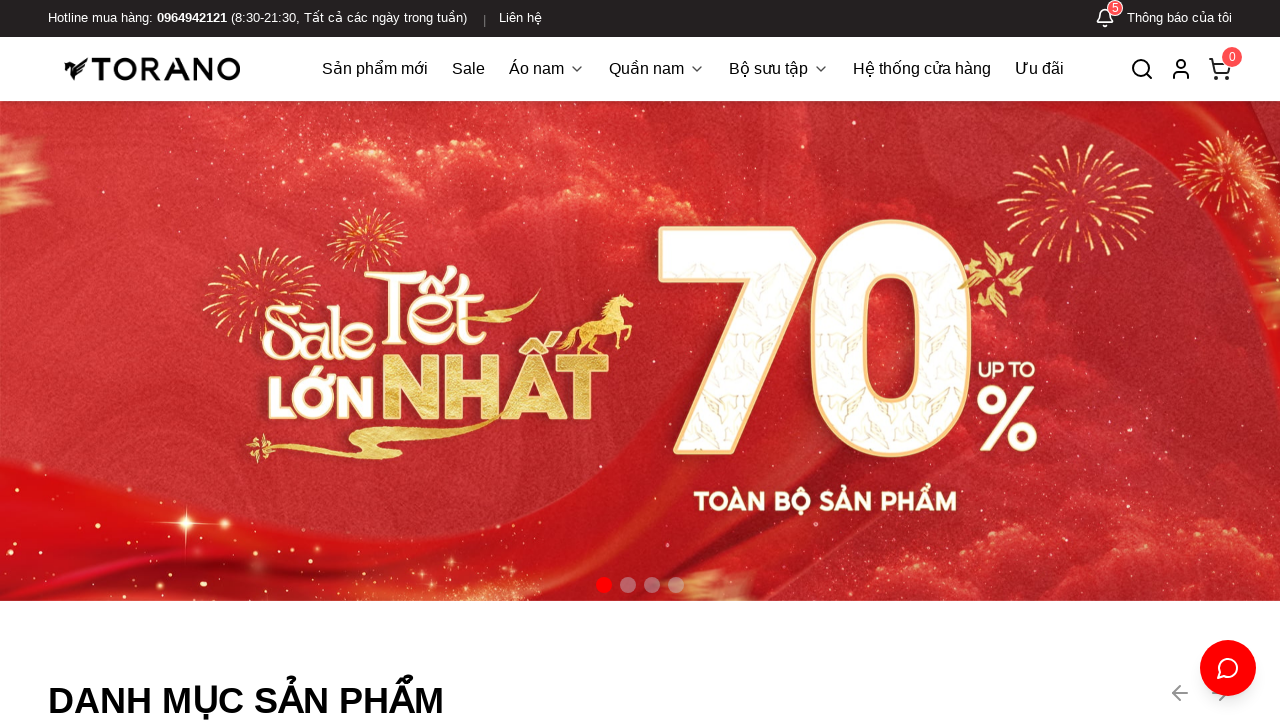

Asserted that image 10 is loaded successfully
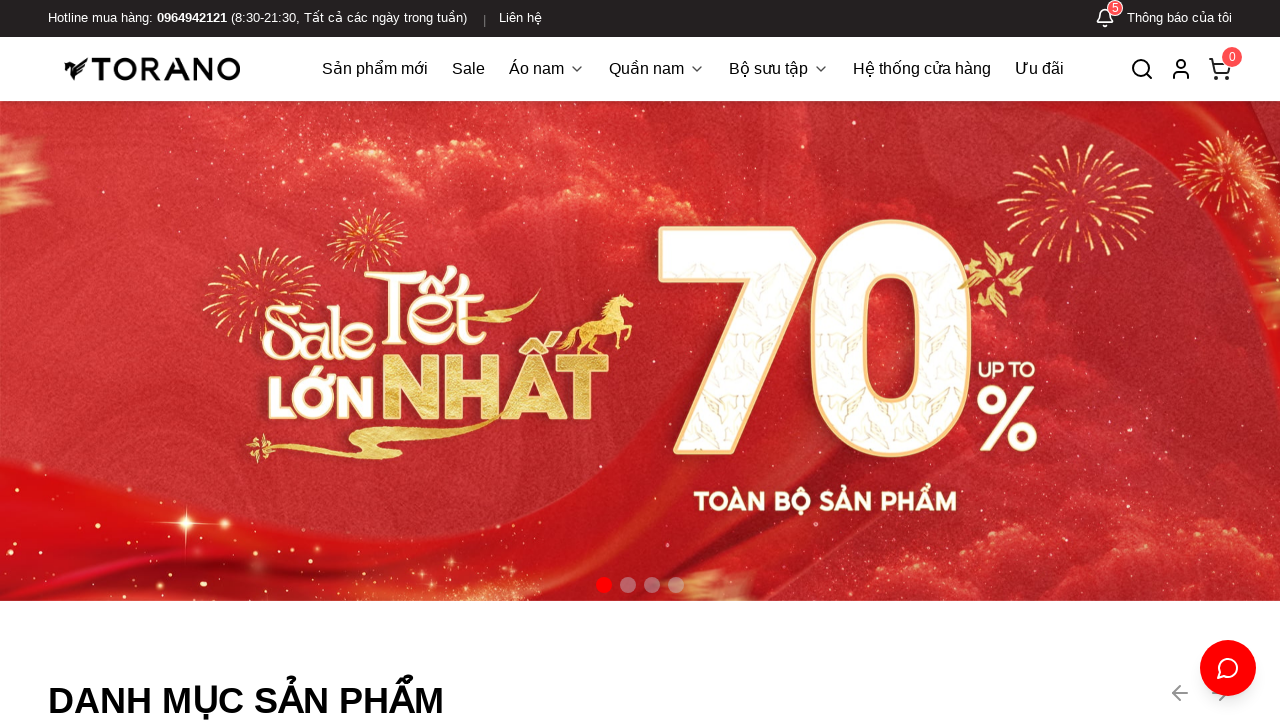

Selected image 11 for verification
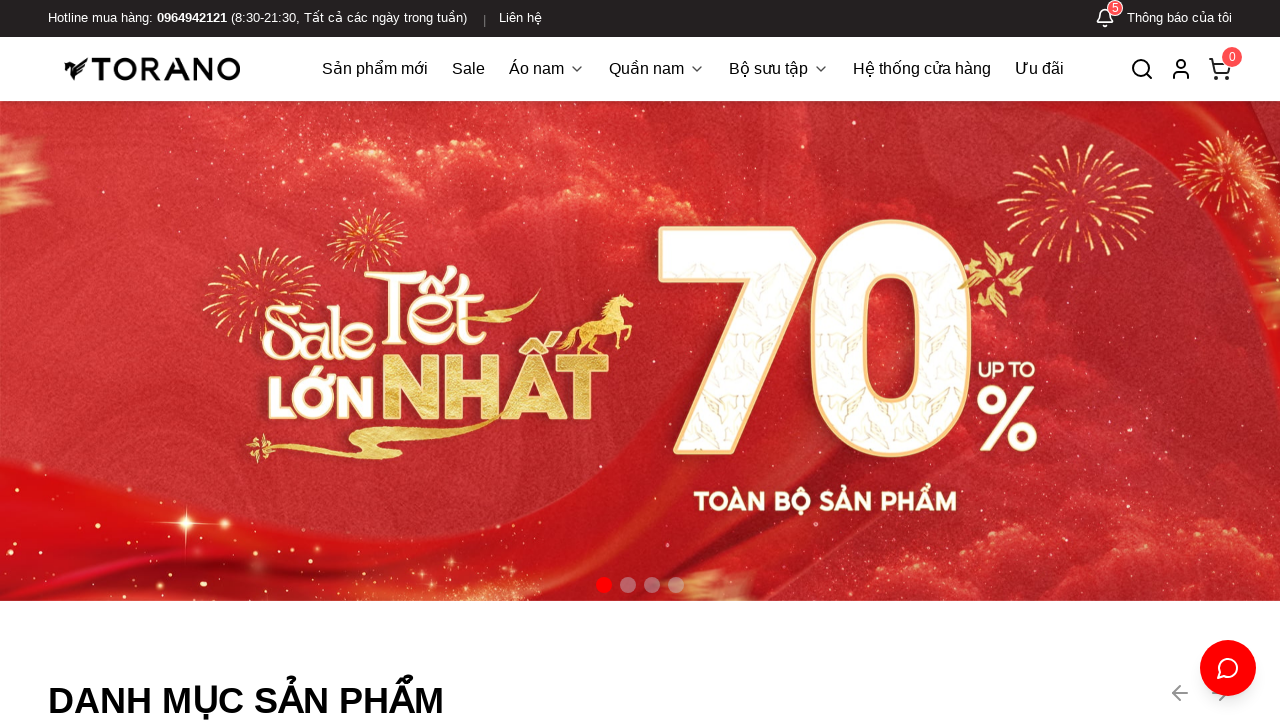

Evaluated if image 11 has loaded correctly (complete and has natural width > 0)
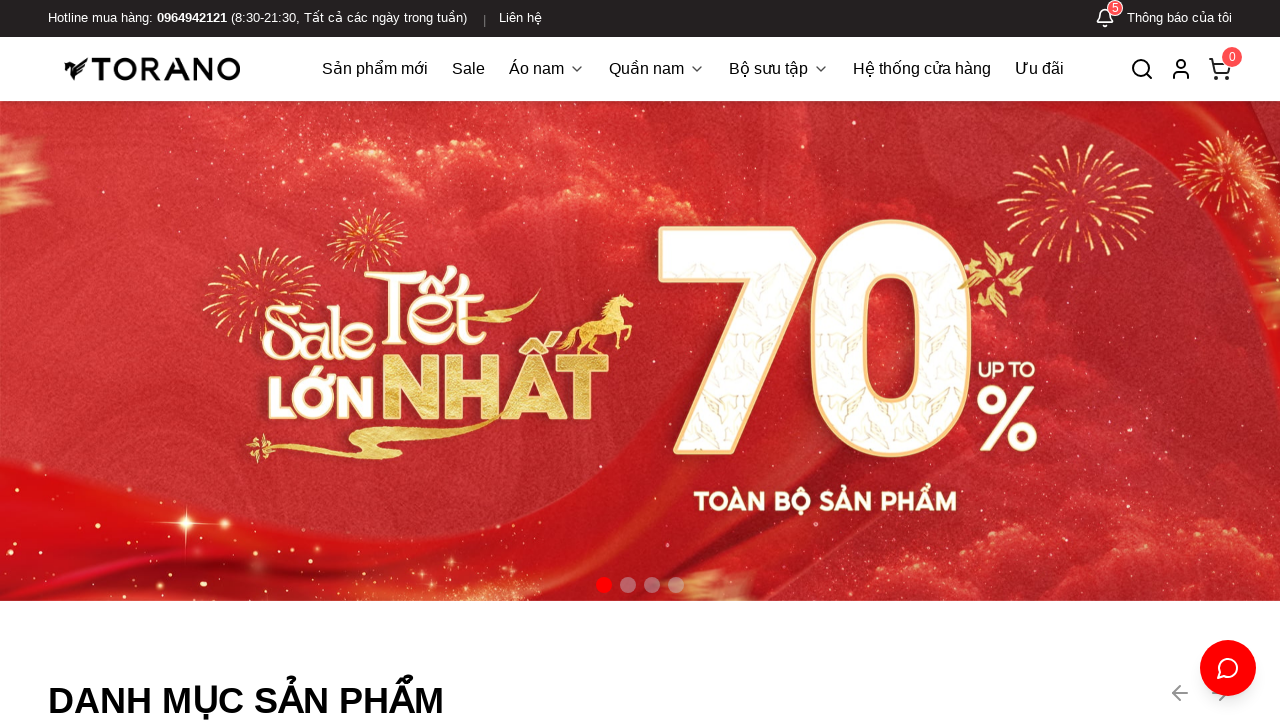

Asserted that image 11 is loaded successfully
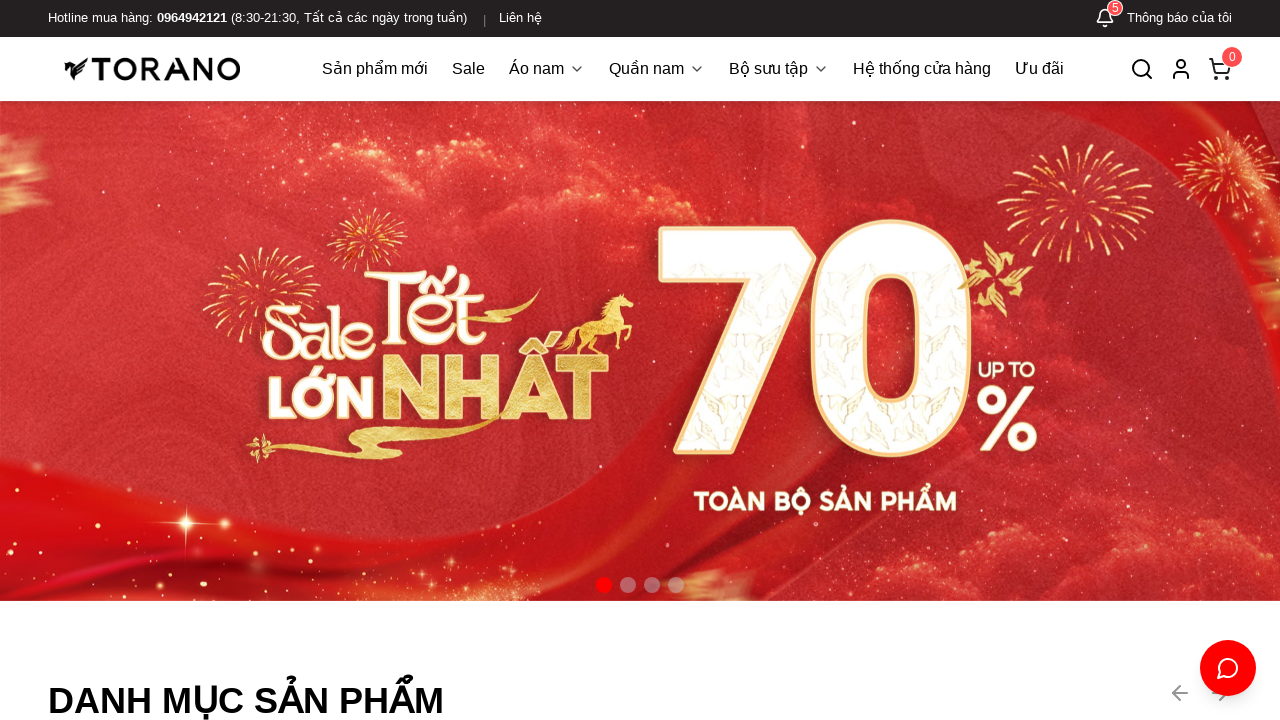

Selected image 12 for verification
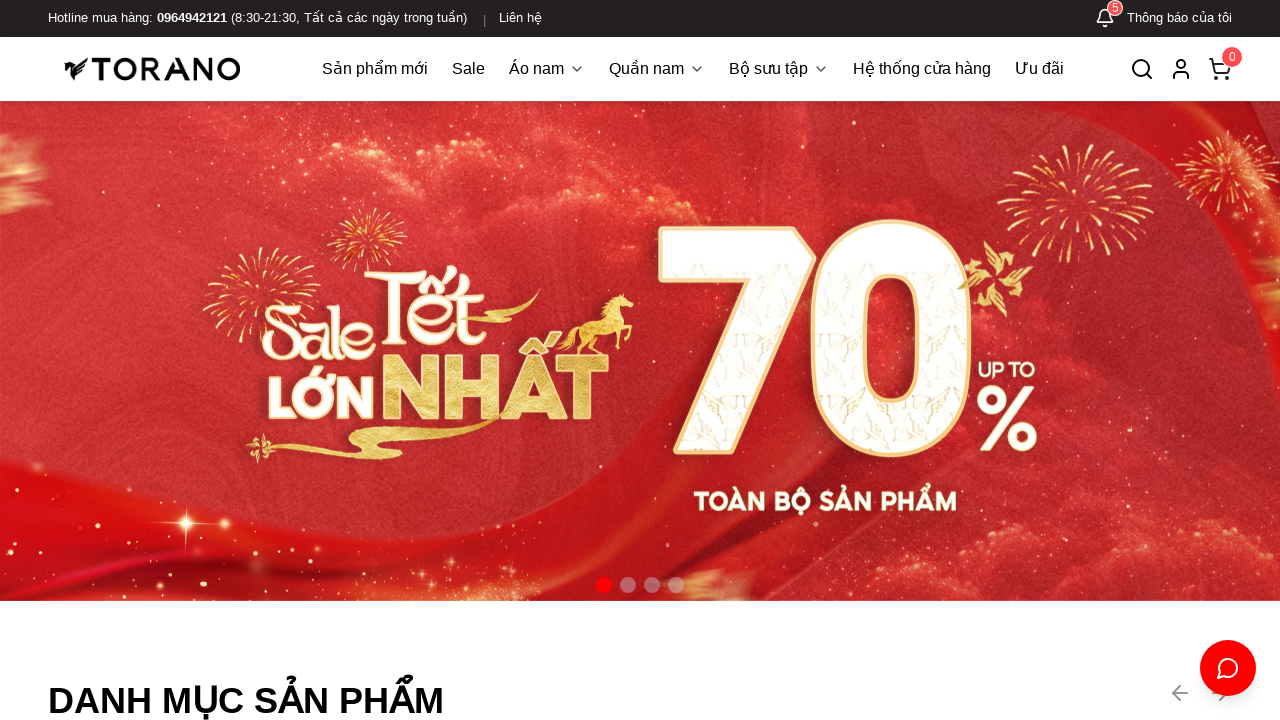

Evaluated if image 12 has loaded correctly (complete and has natural width > 0)
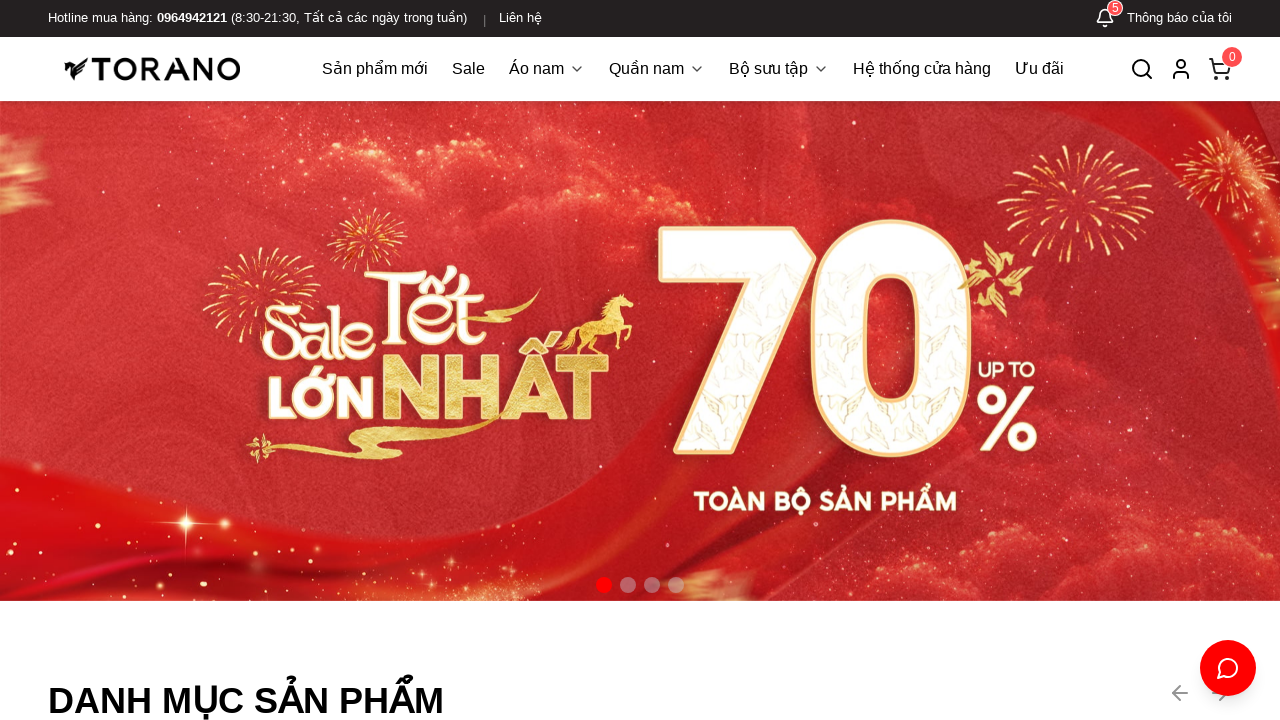

Asserted that image 12 is loaded successfully
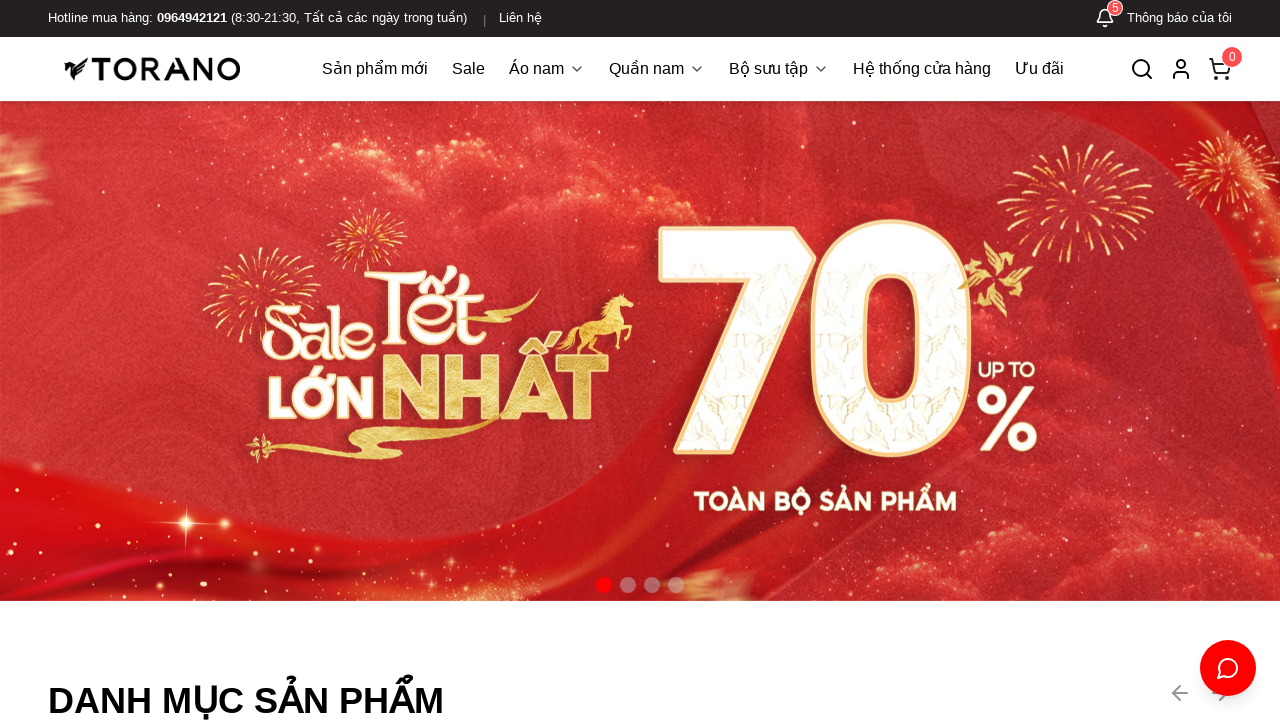

Selected image 13 for verification
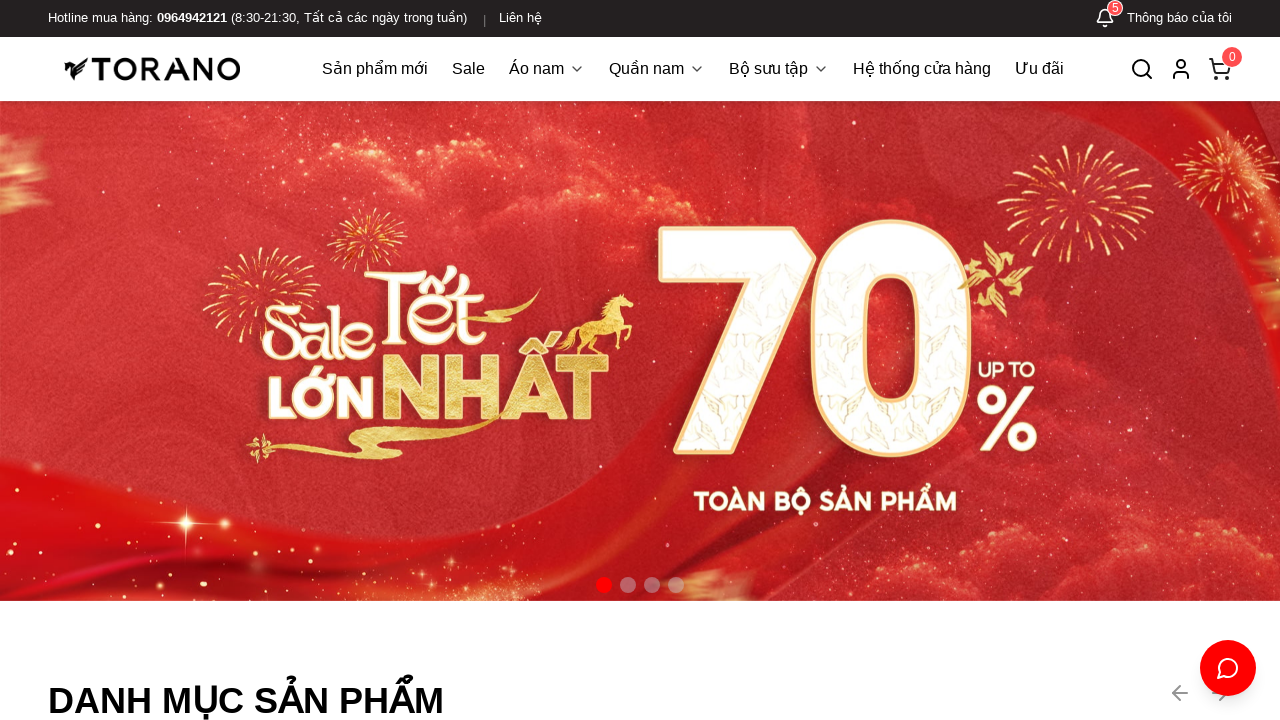

Evaluated if image 13 has loaded correctly (complete and has natural width > 0)
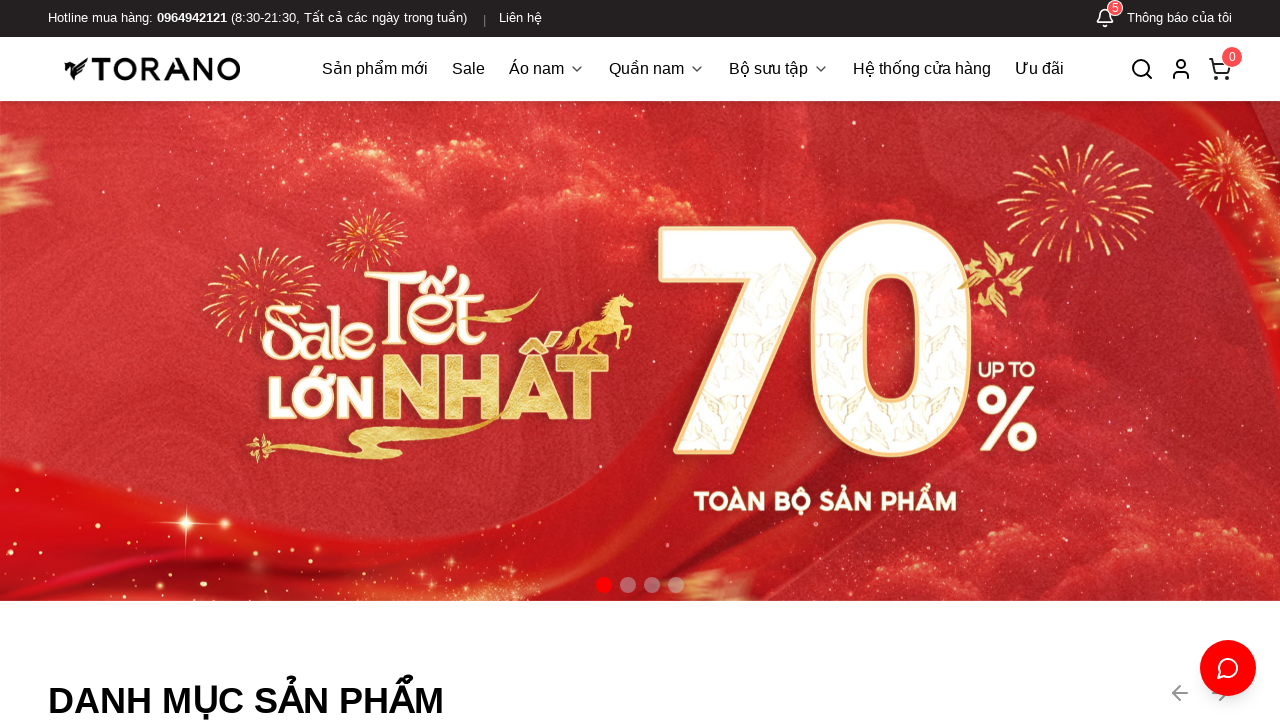

Asserted that image 13 is loaded successfully
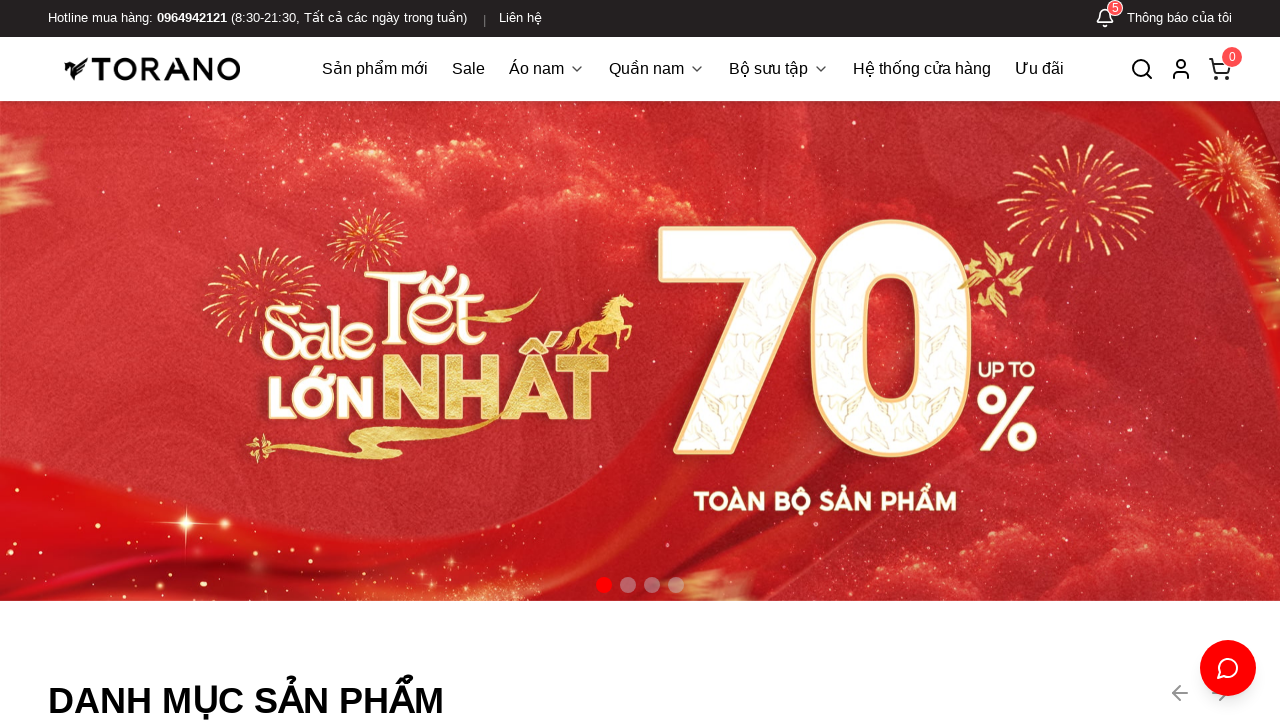

Selected image 14 for verification
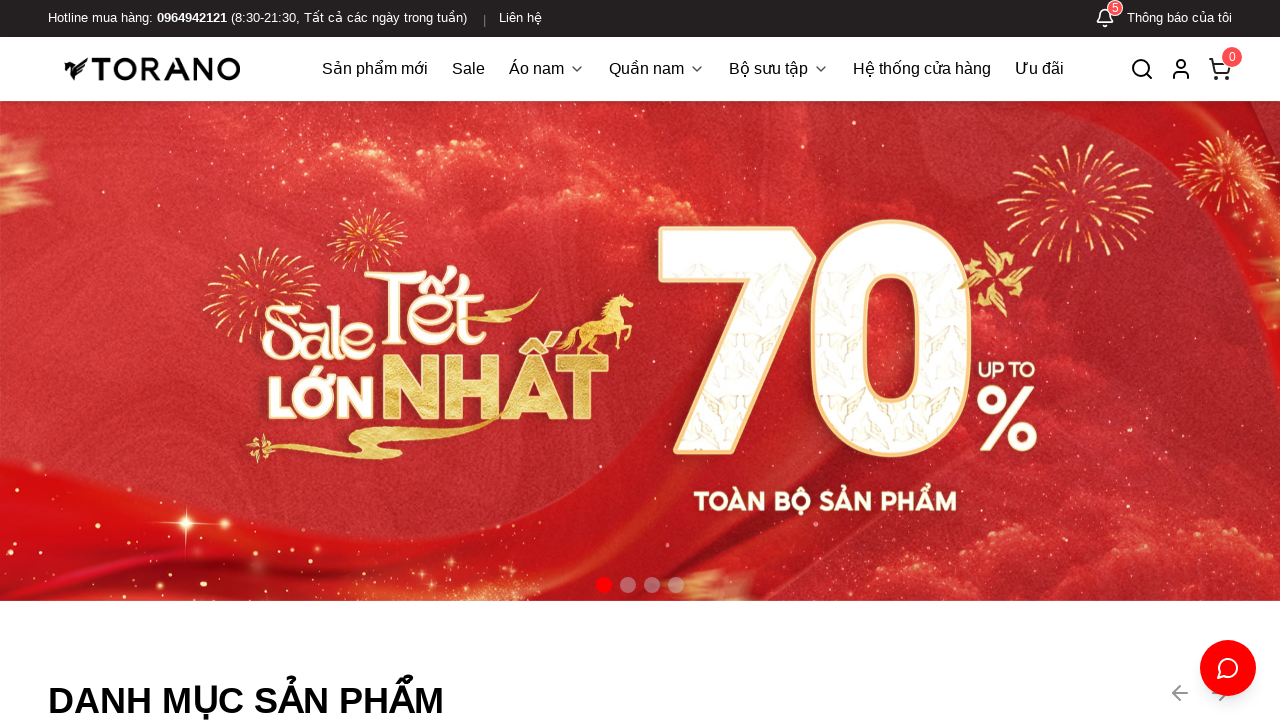

Evaluated if image 14 has loaded correctly (complete and has natural width > 0)
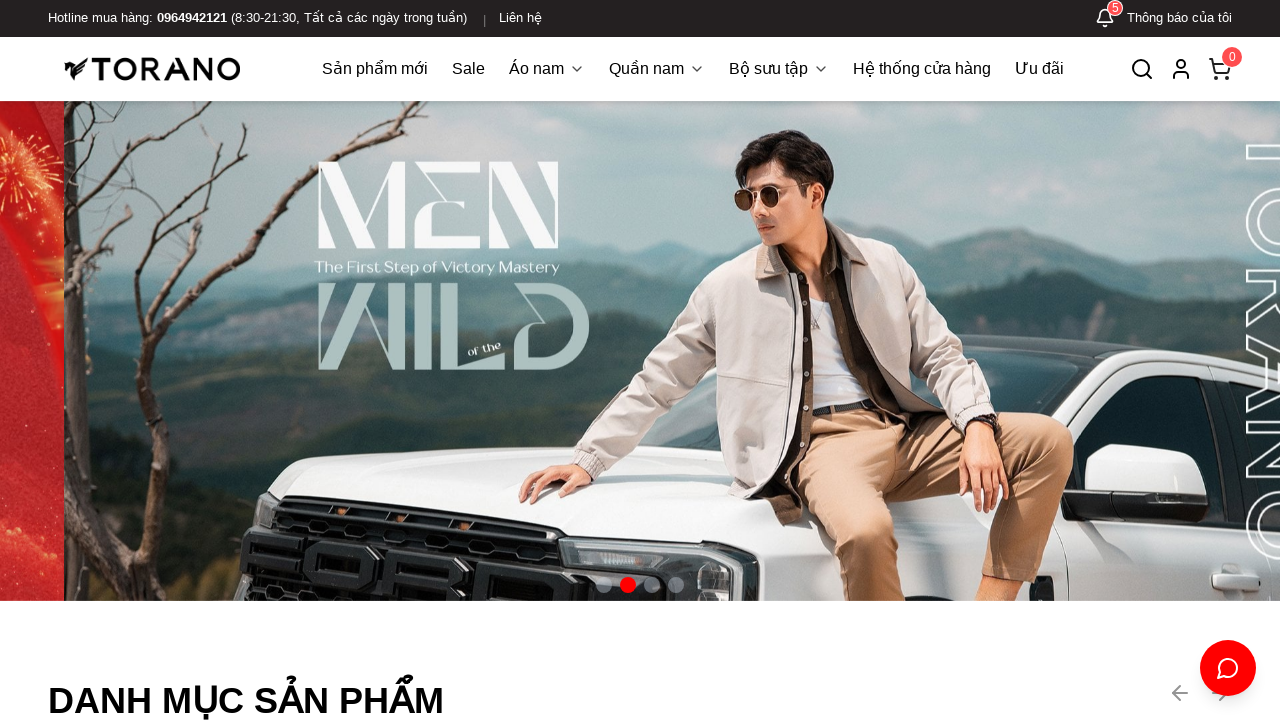

Asserted that image 14 is loaded successfully
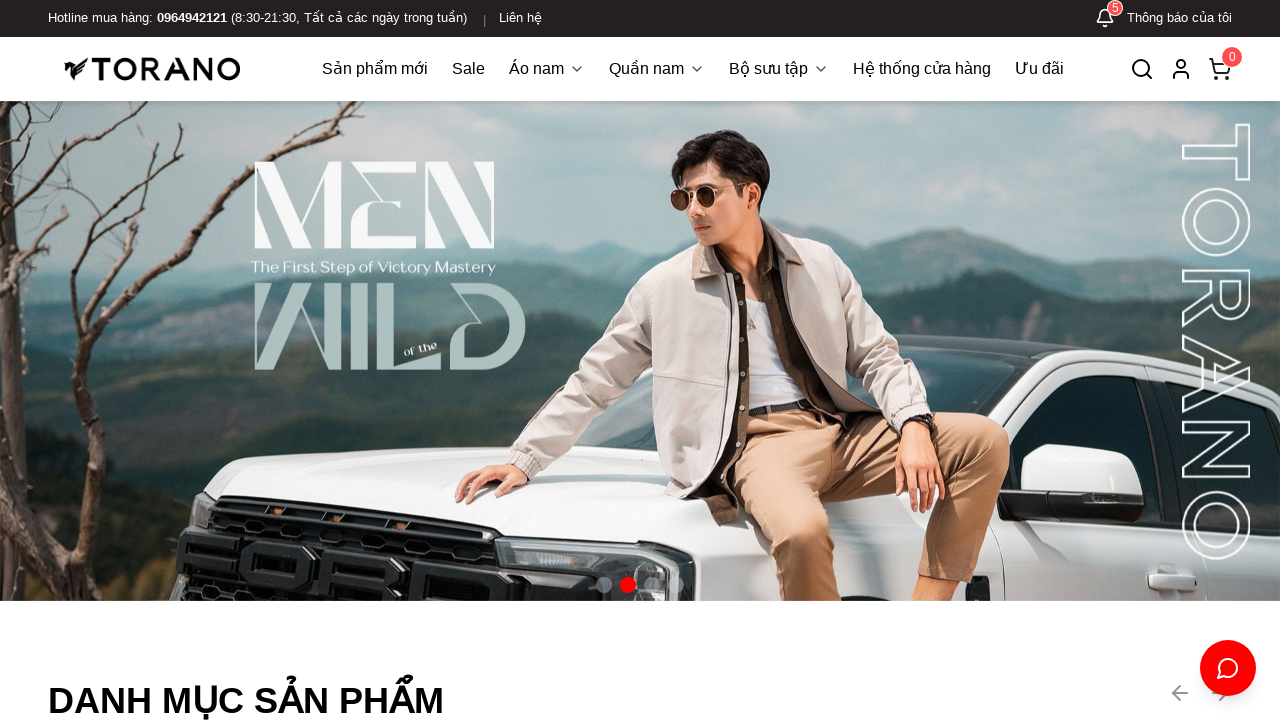

Selected image 15 for verification
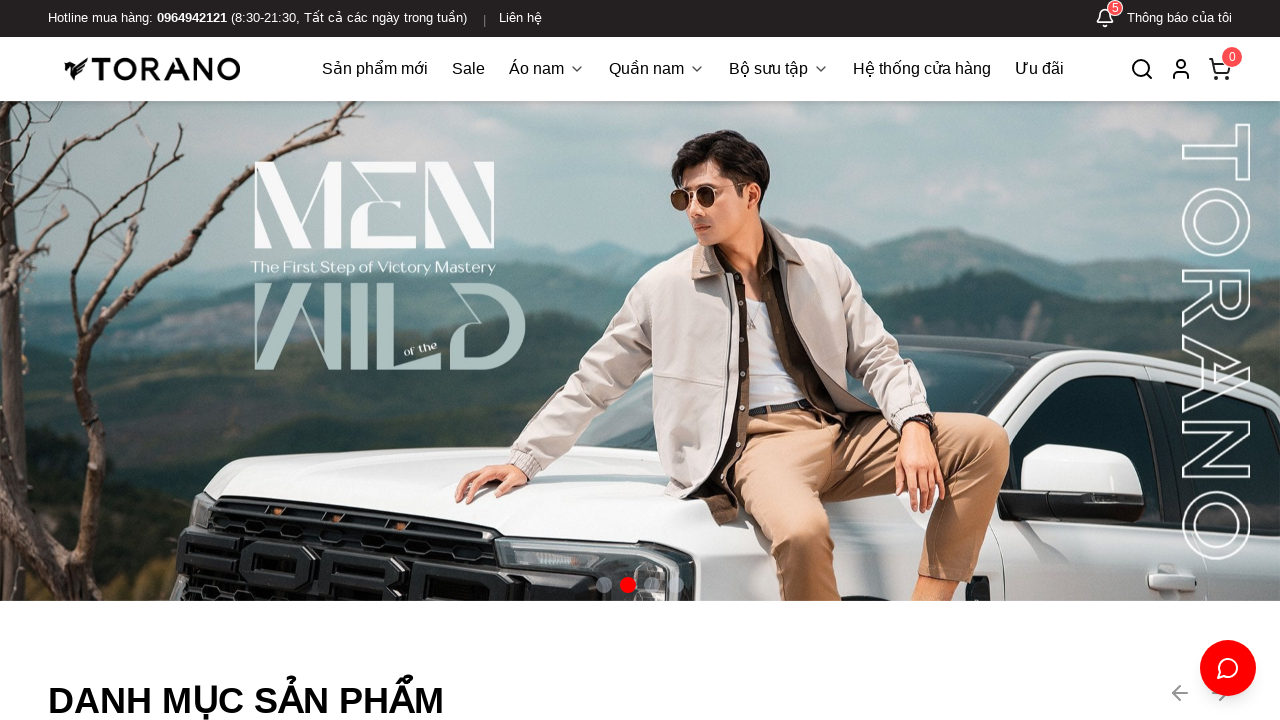

Evaluated if image 15 has loaded correctly (complete and has natural width > 0)
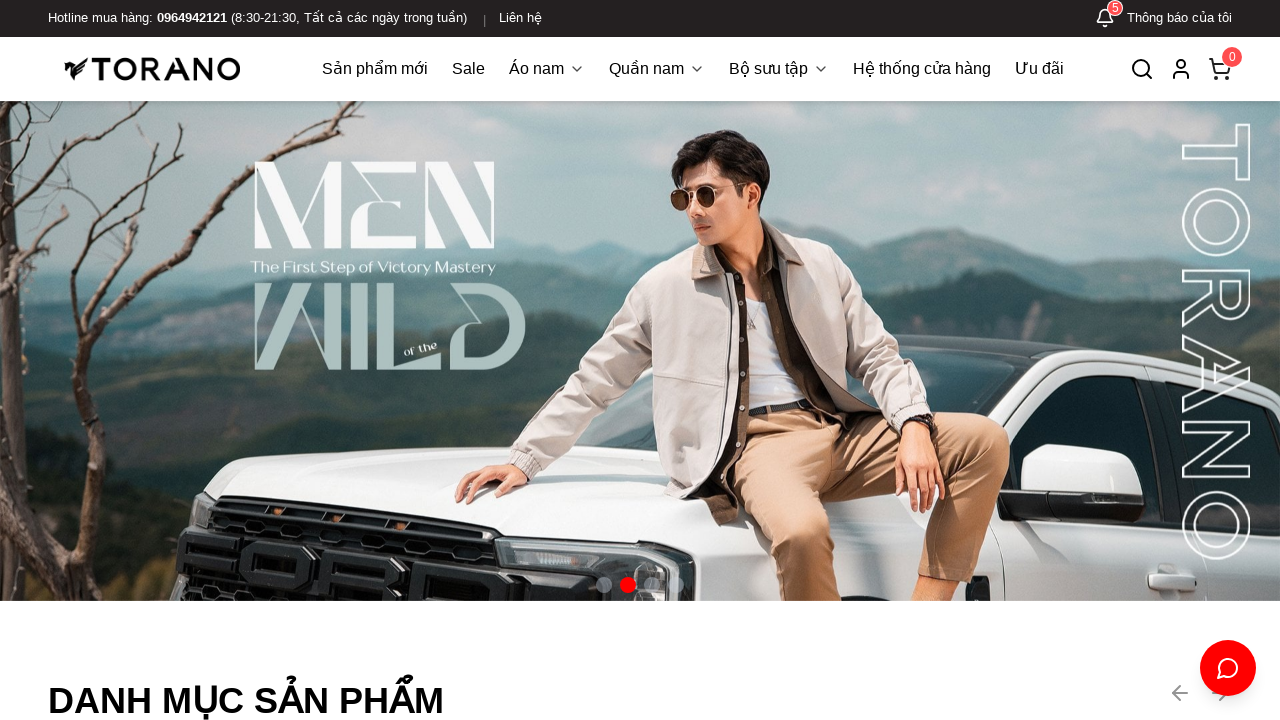

Asserted that image 15 is loaded successfully
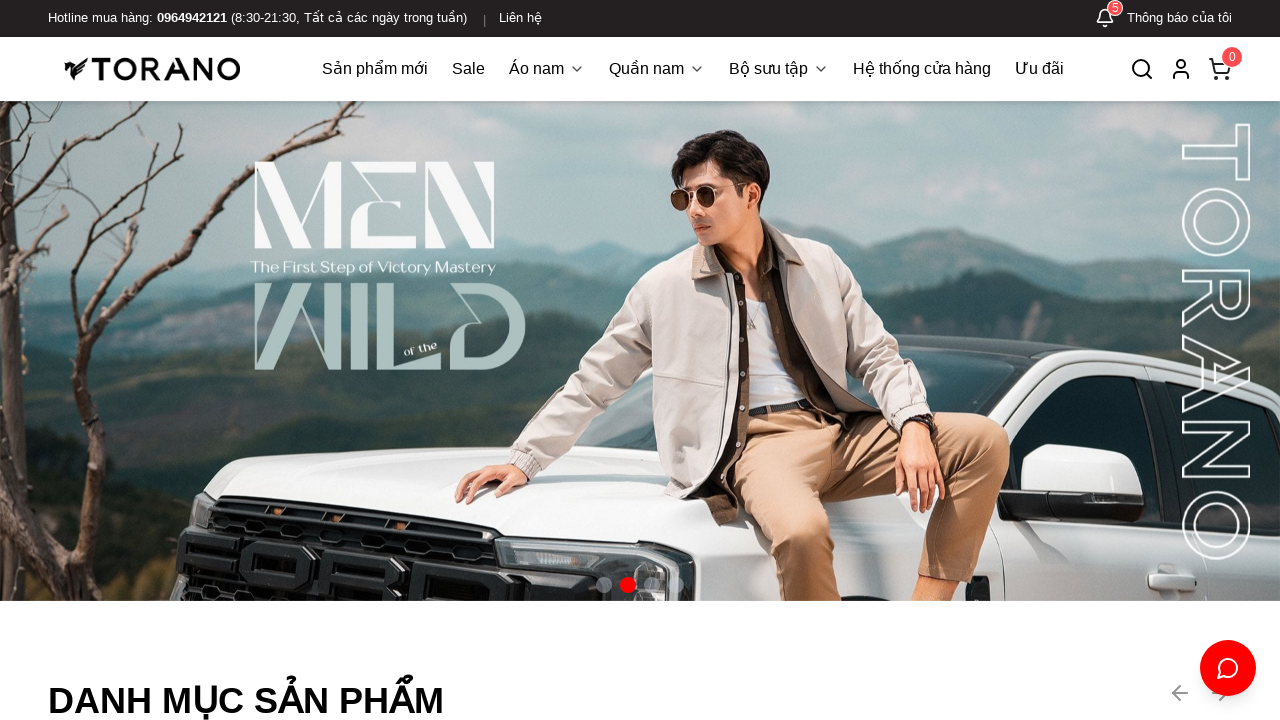

Selected image 16 for verification
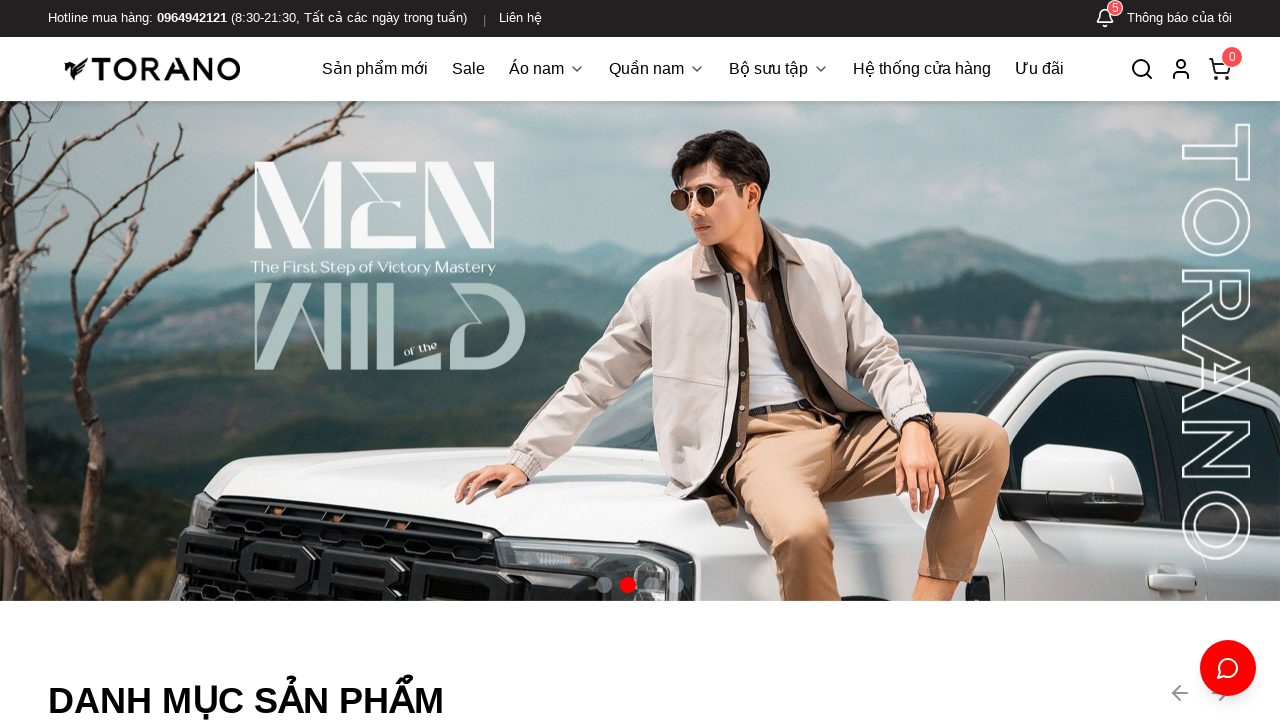

Evaluated if image 16 has loaded correctly (complete and has natural width > 0)
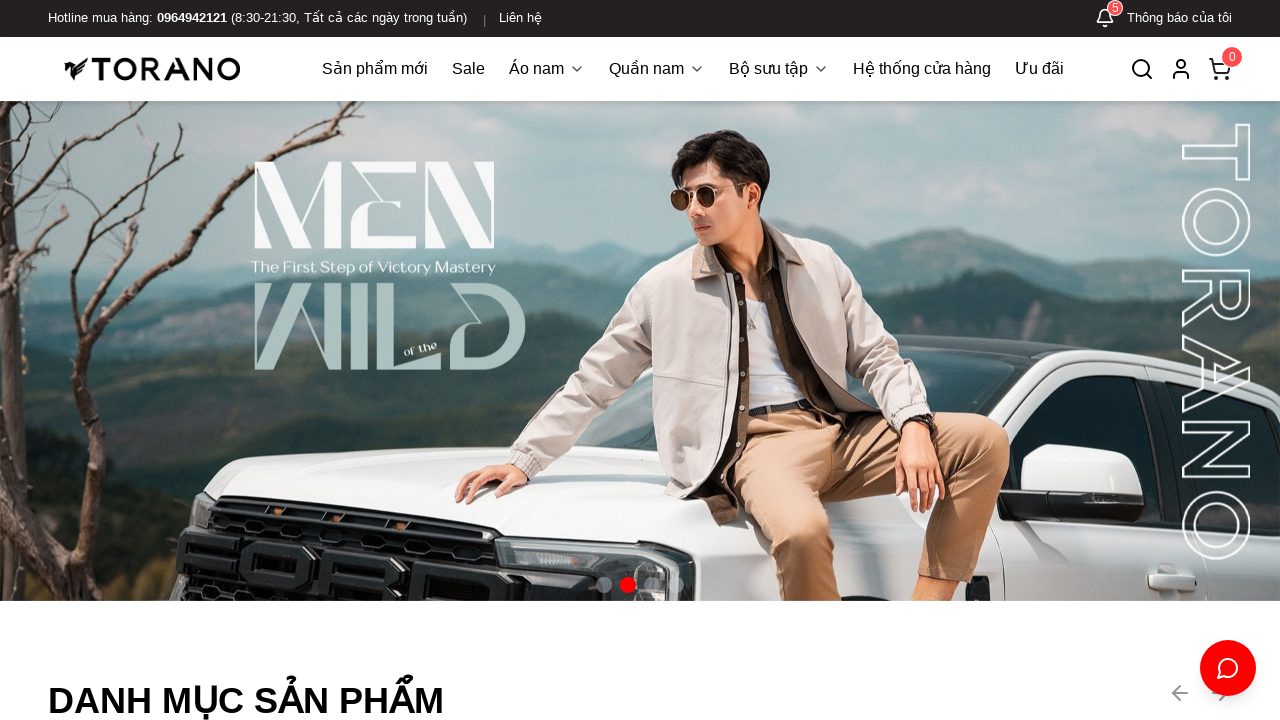

Asserted that image 16 is loaded successfully
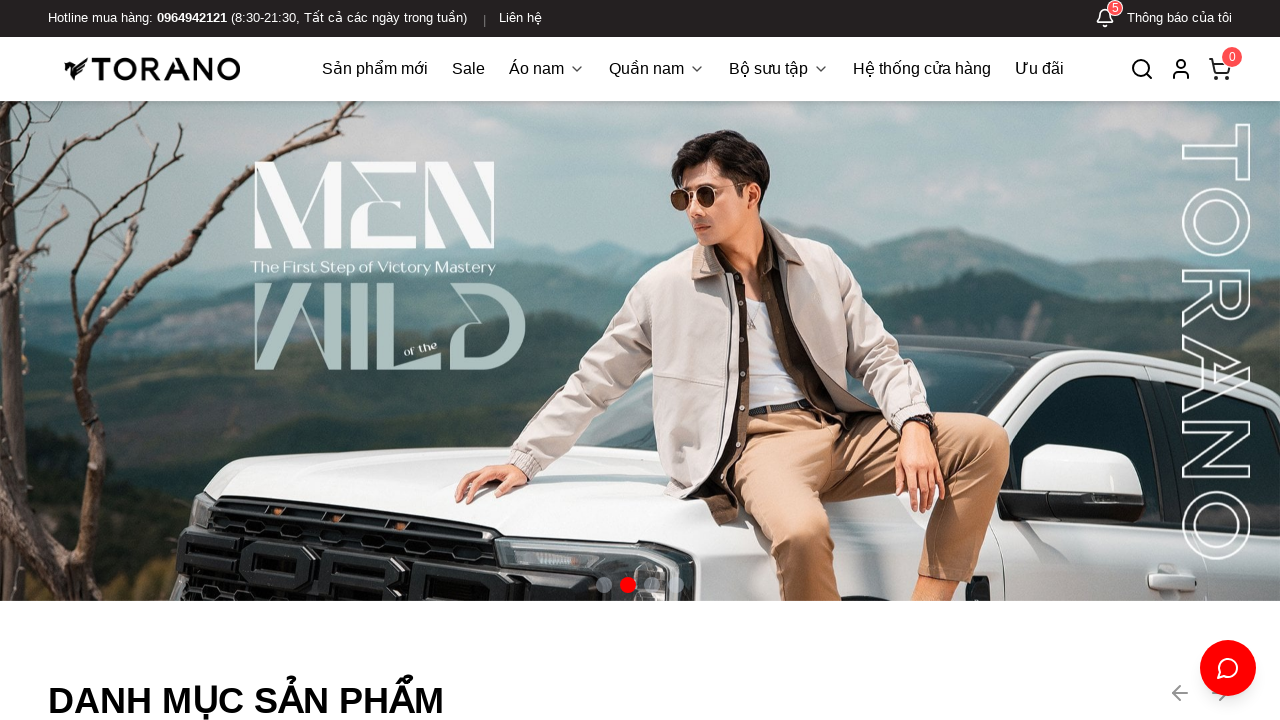

Selected image 17 for verification
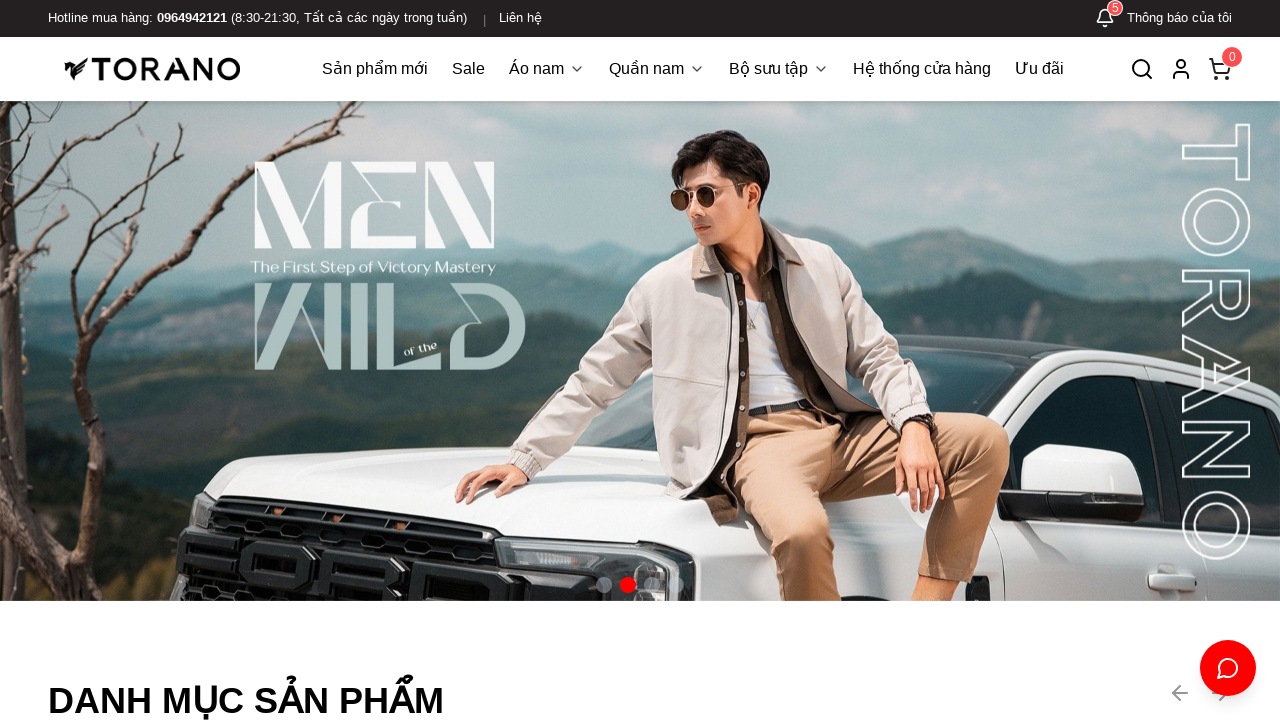

Evaluated if image 17 has loaded correctly (complete and has natural width > 0)
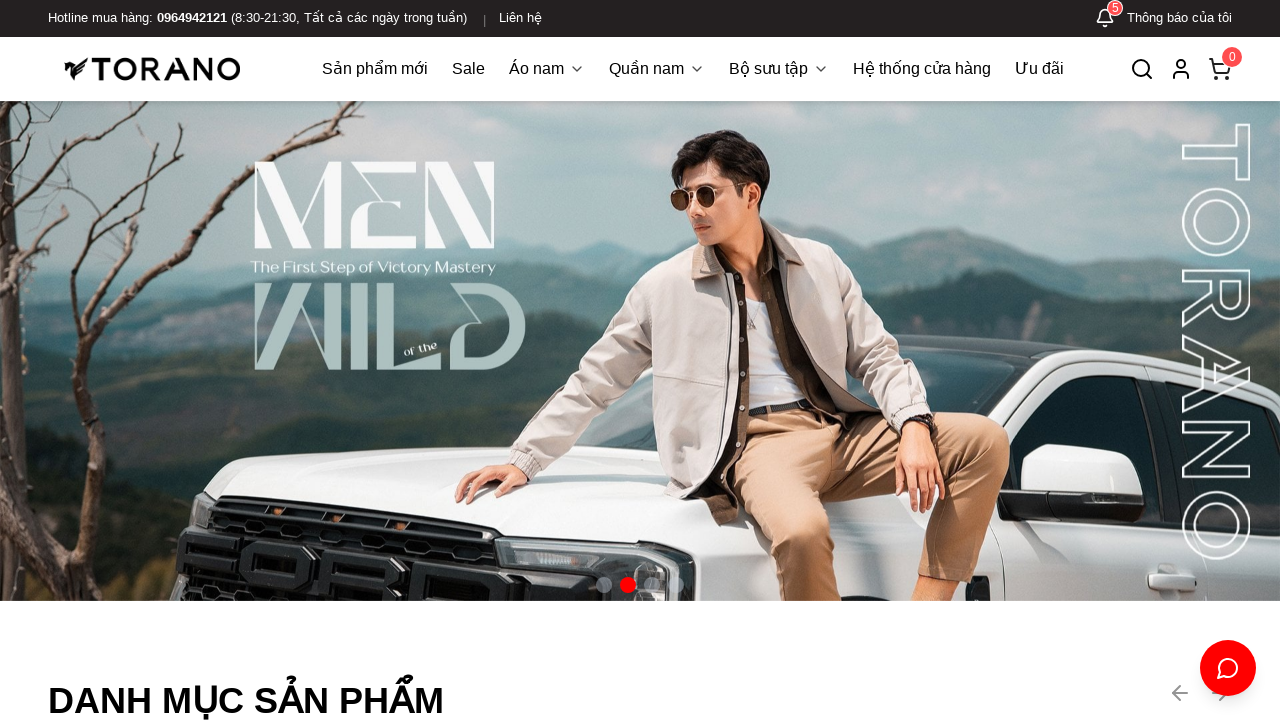

Asserted that image 17 is loaded successfully
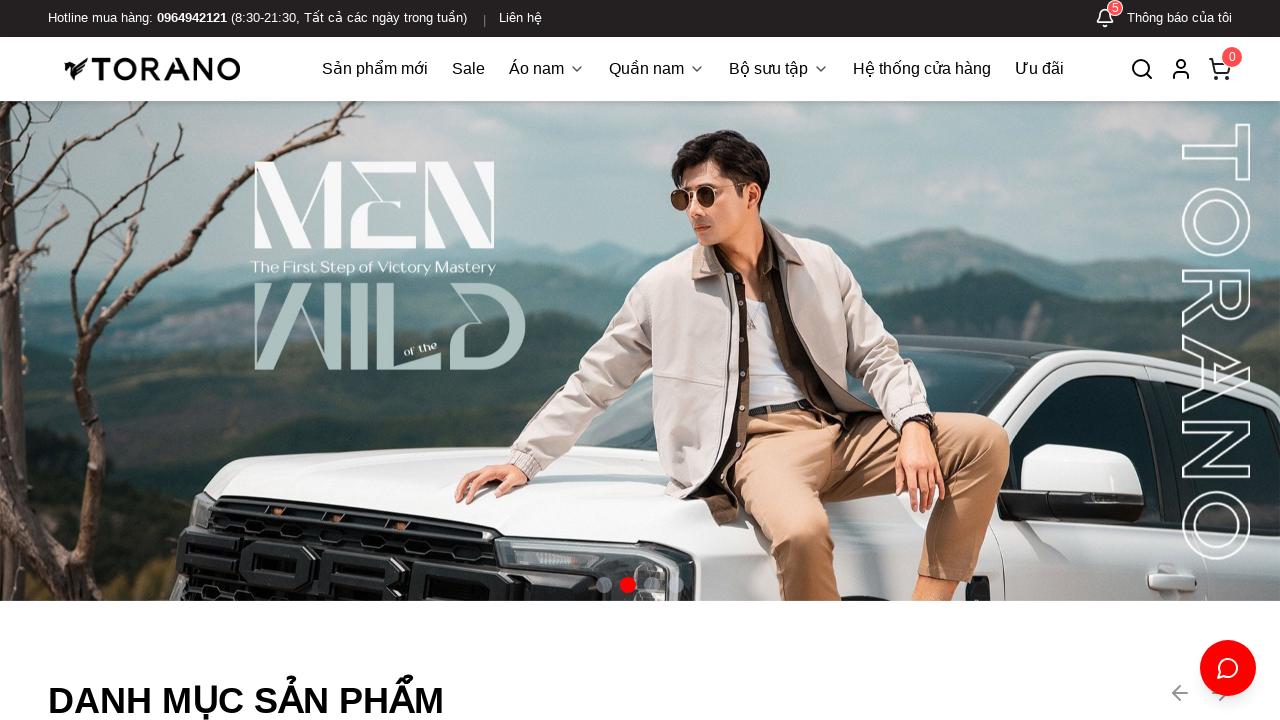

Selected image 18 for verification
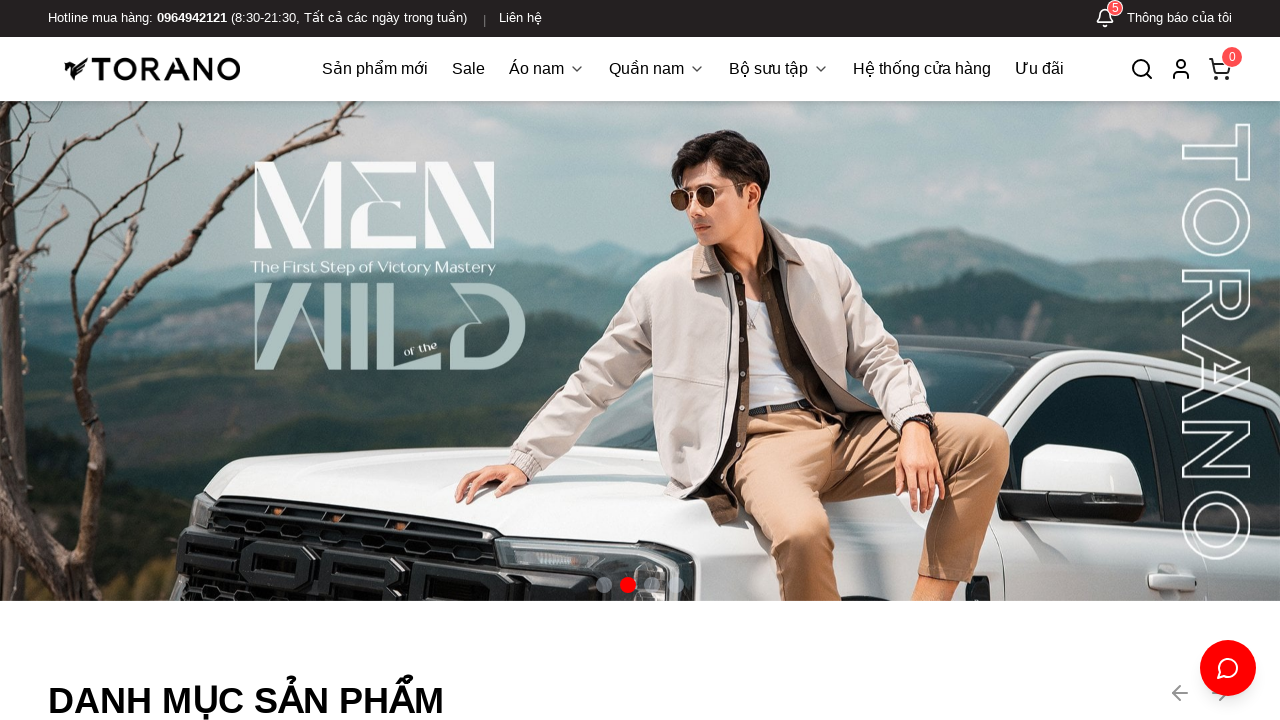

Evaluated if image 18 has loaded correctly (complete and has natural width > 0)
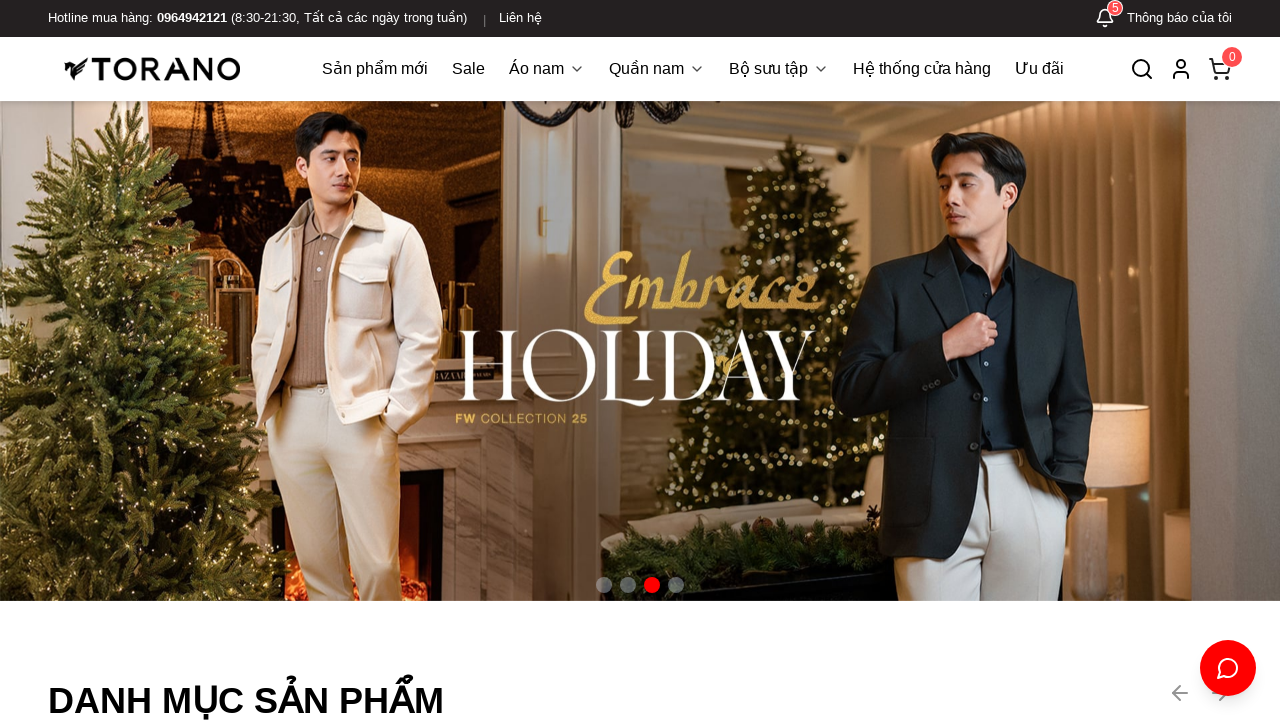

Asserted that image 18 is loaded successfully
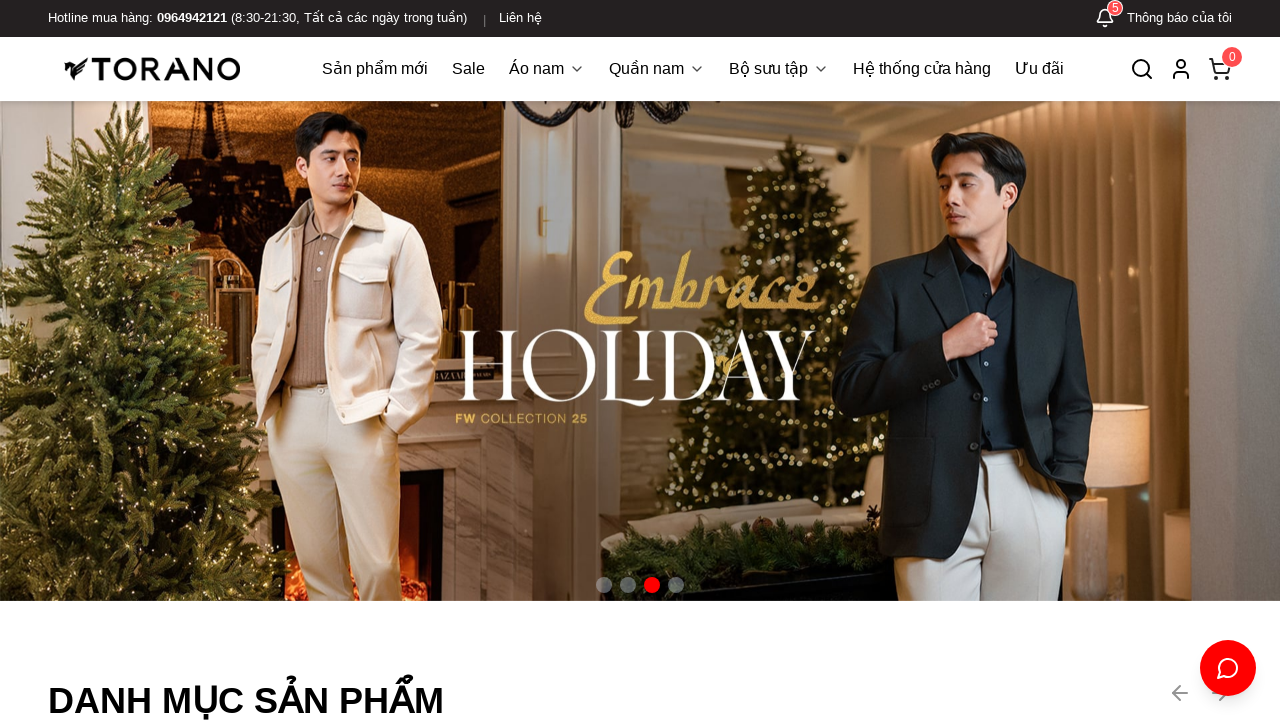

Selected image 19 for verification
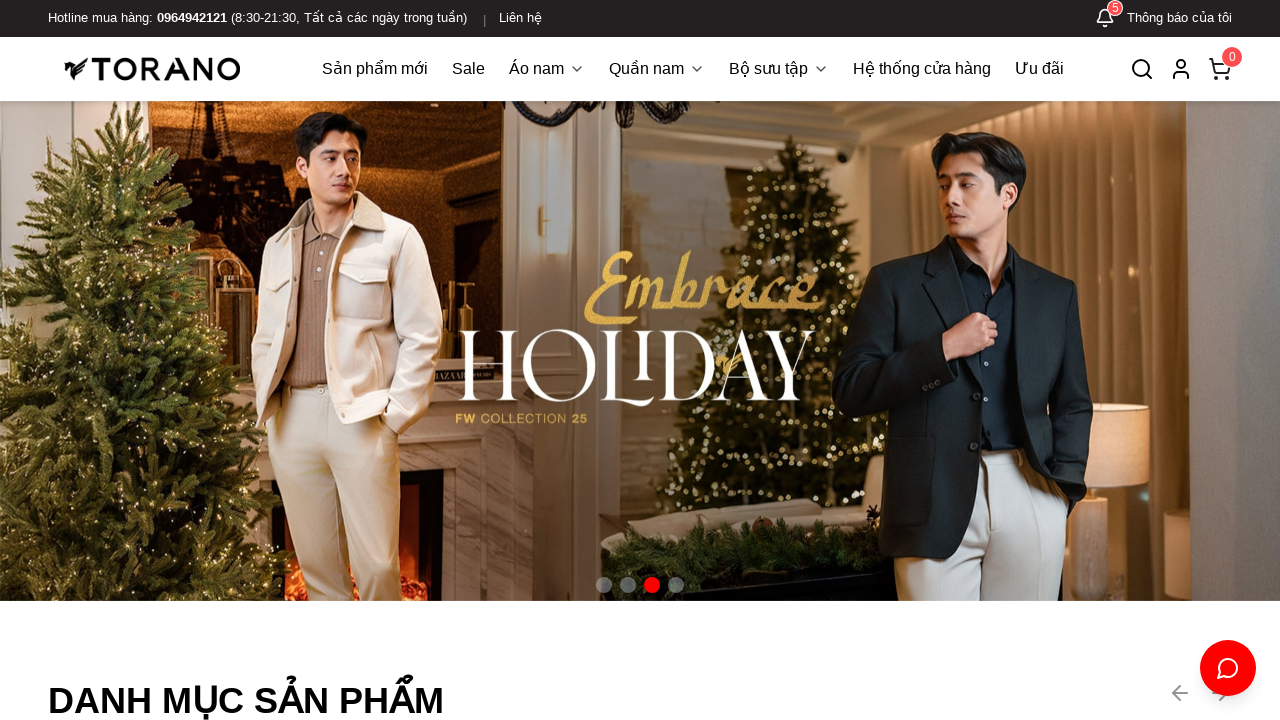

Evaluated if image 19 has loaded correctly (complete and has natural width > 0)
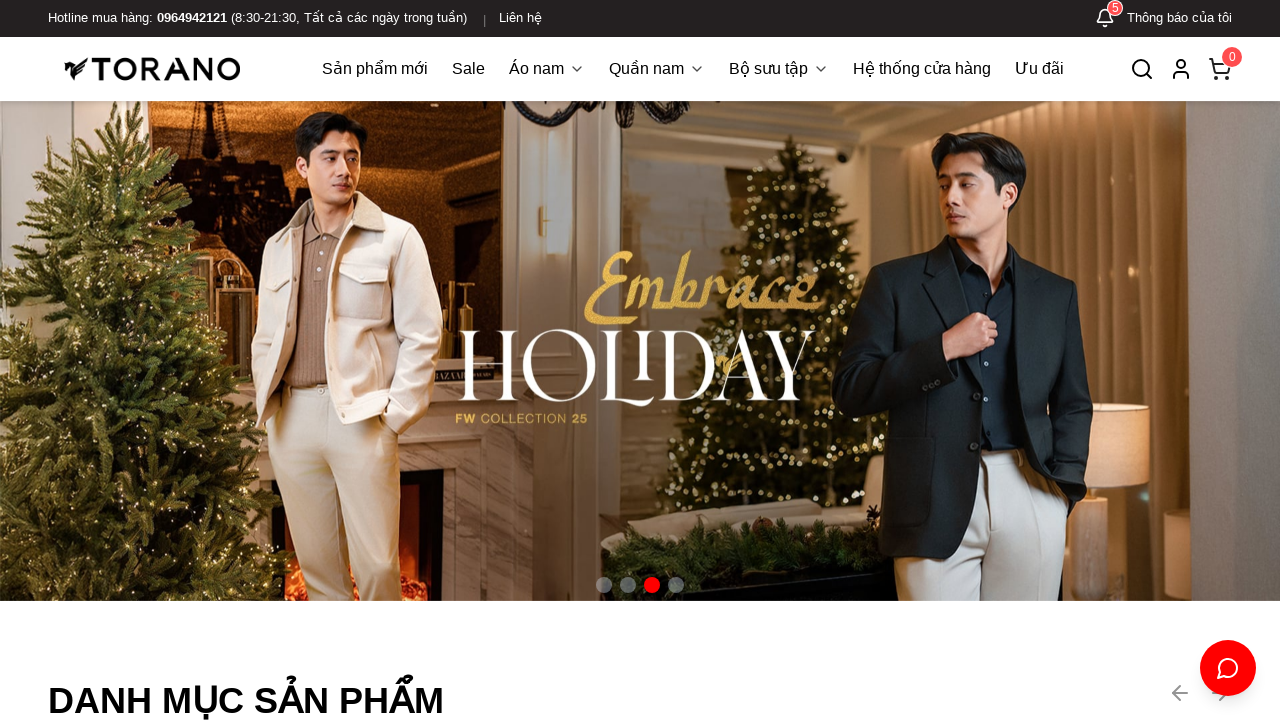

Asserted that image 19 is loaded successfully
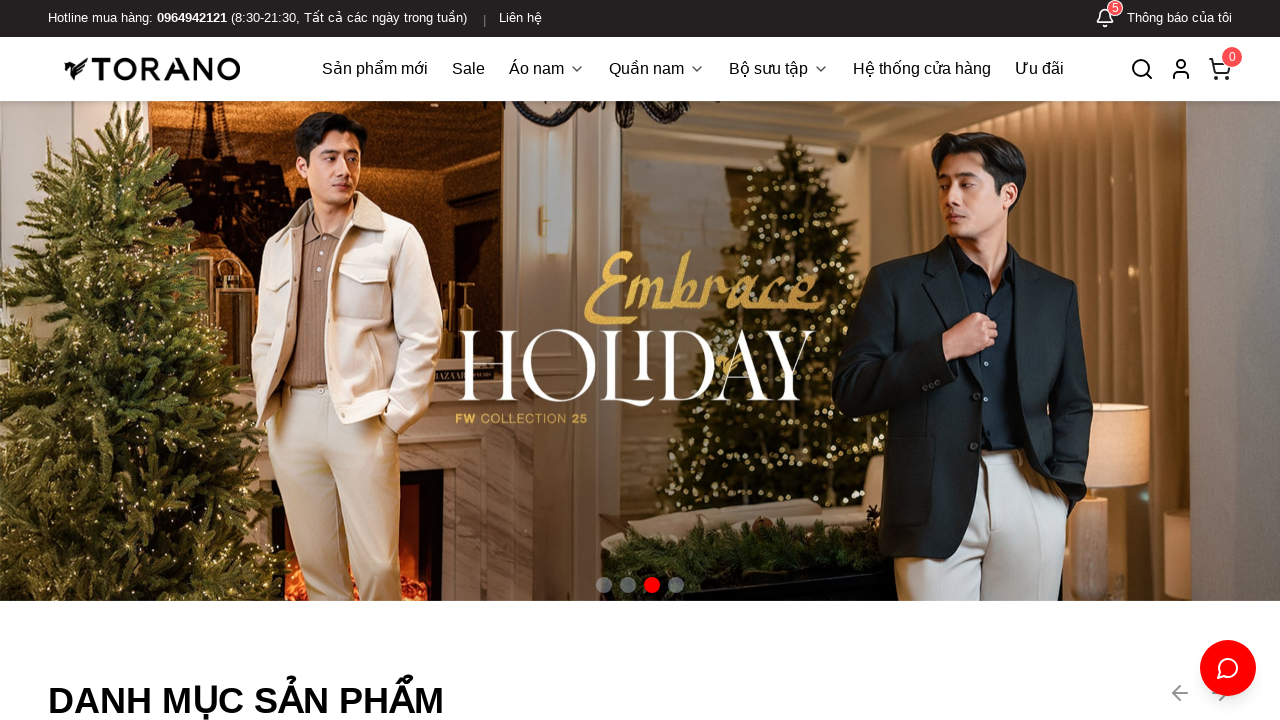

Selected image 20 for verification
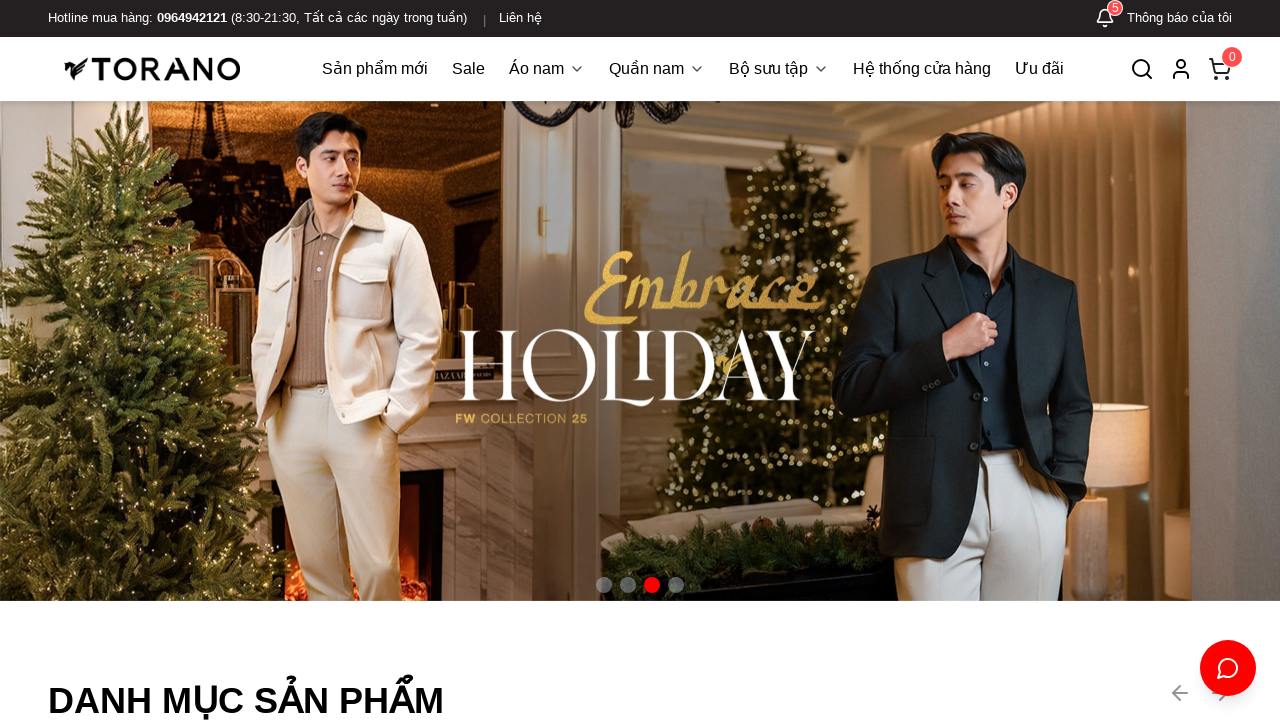

Evaluated if image 20 has loaded correctly (complete and has natural width > 0)
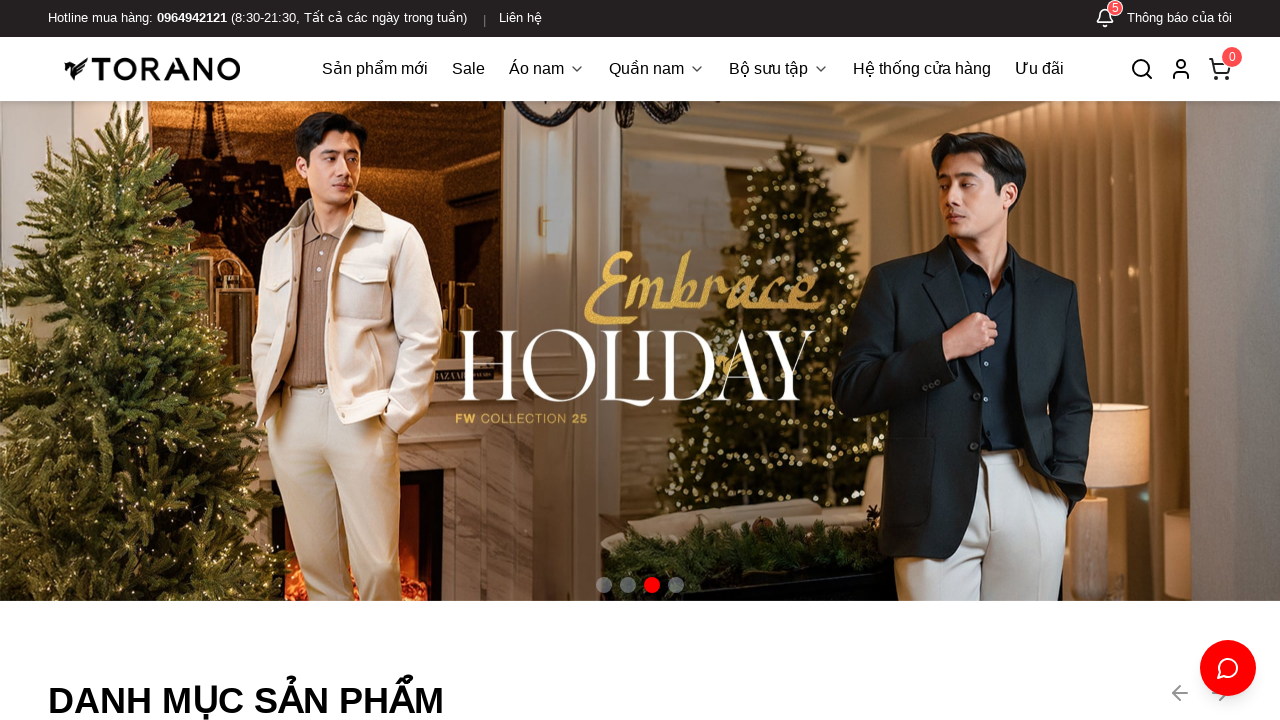

Asserted that image 20 is loaded successfully
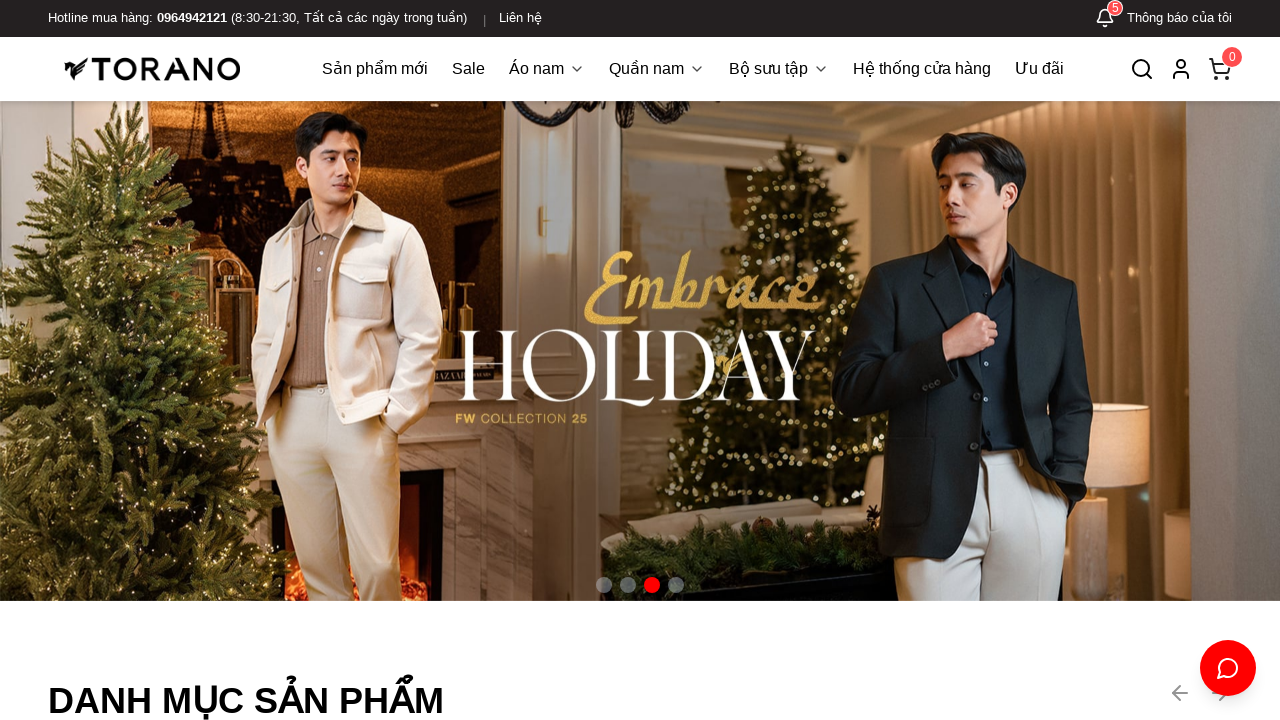

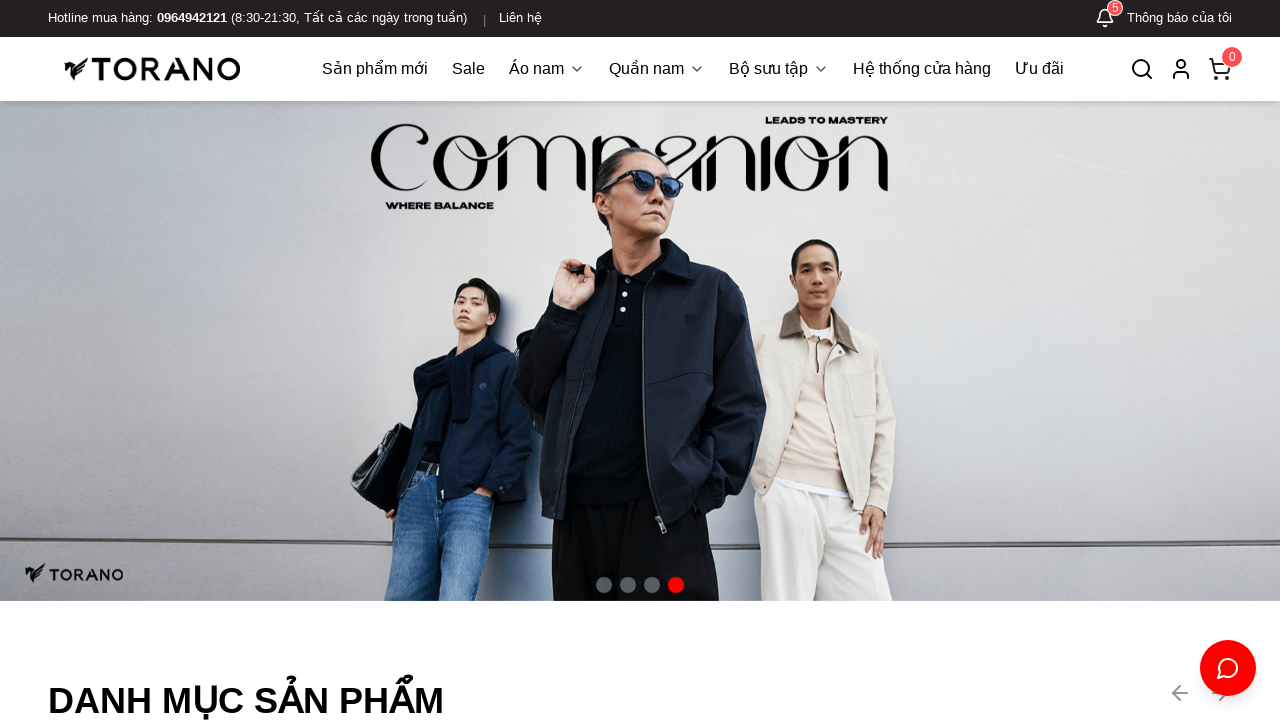